Tests multiple checkbox selection by checking all checkboxes on a form page and then unchecking them

Starting URL: https://automationfc.github.io/multiple-fields/

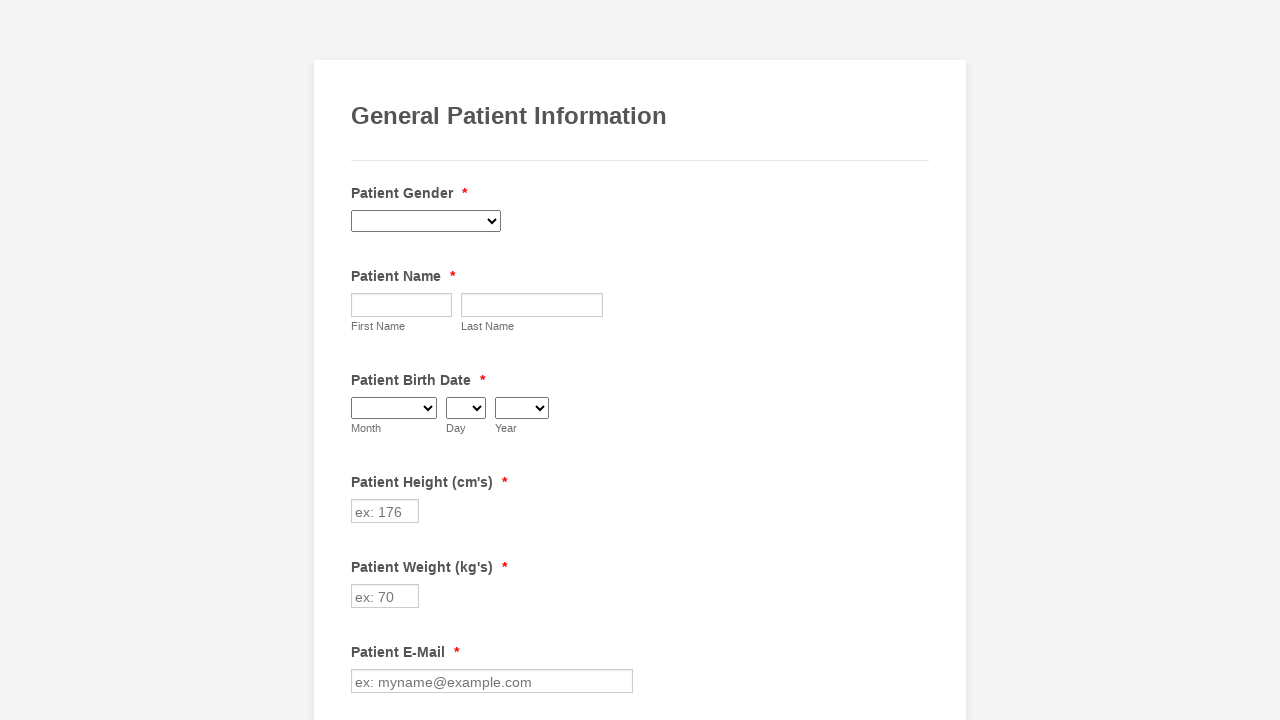

Scrolled to the checkbox section with Emotional Disorder label
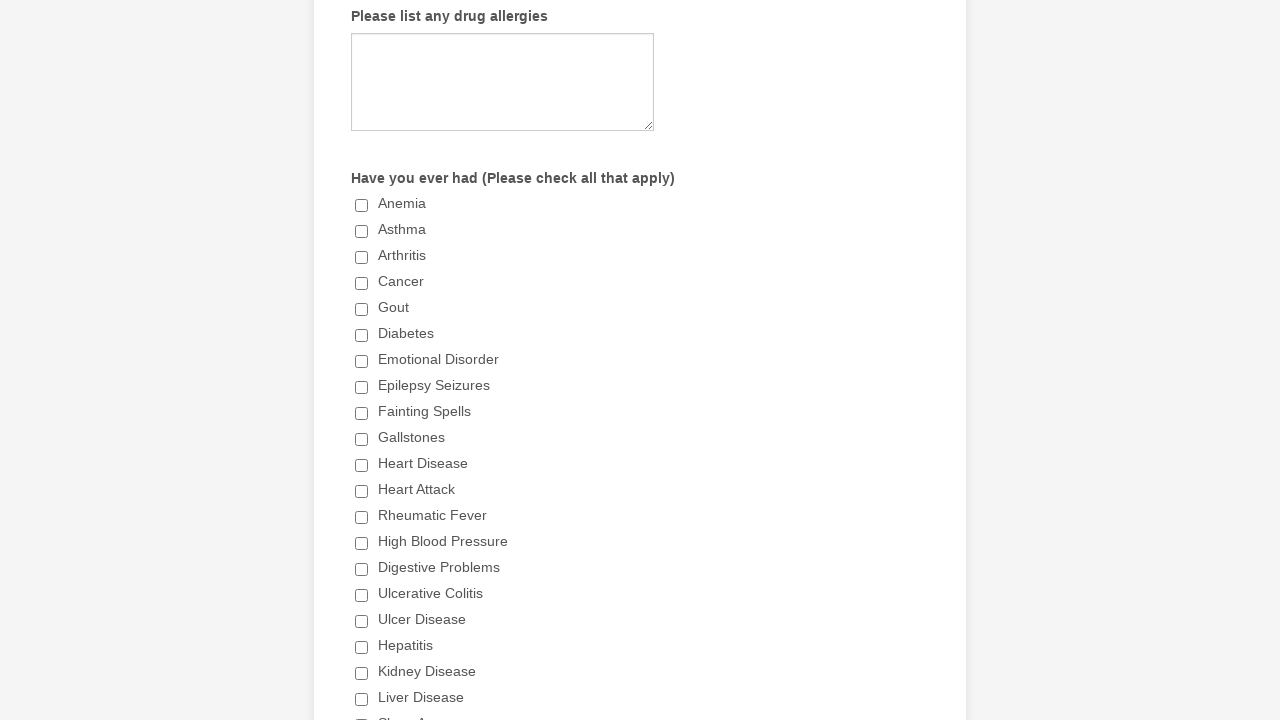

Found 29 checkboxes on the form
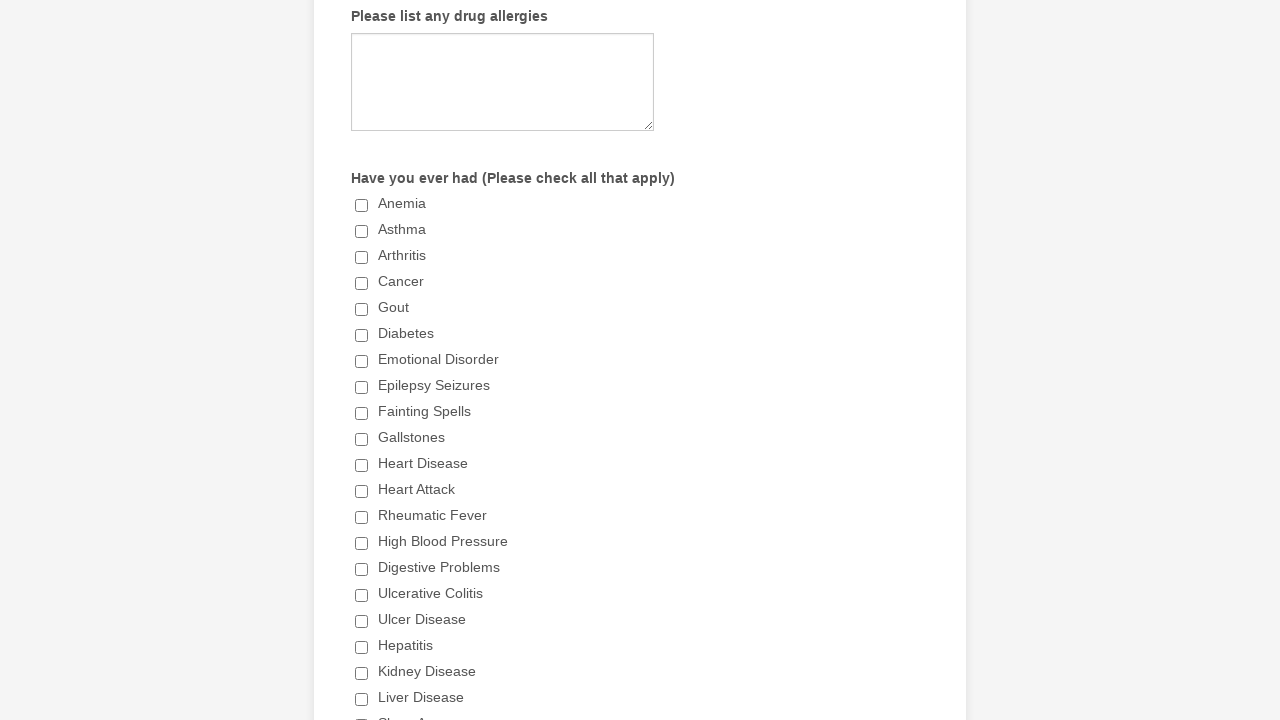

Checked checkbox 1 of 29 at (362, 205) on div.form-input-wide input[type='checkbox'] >> nth=0
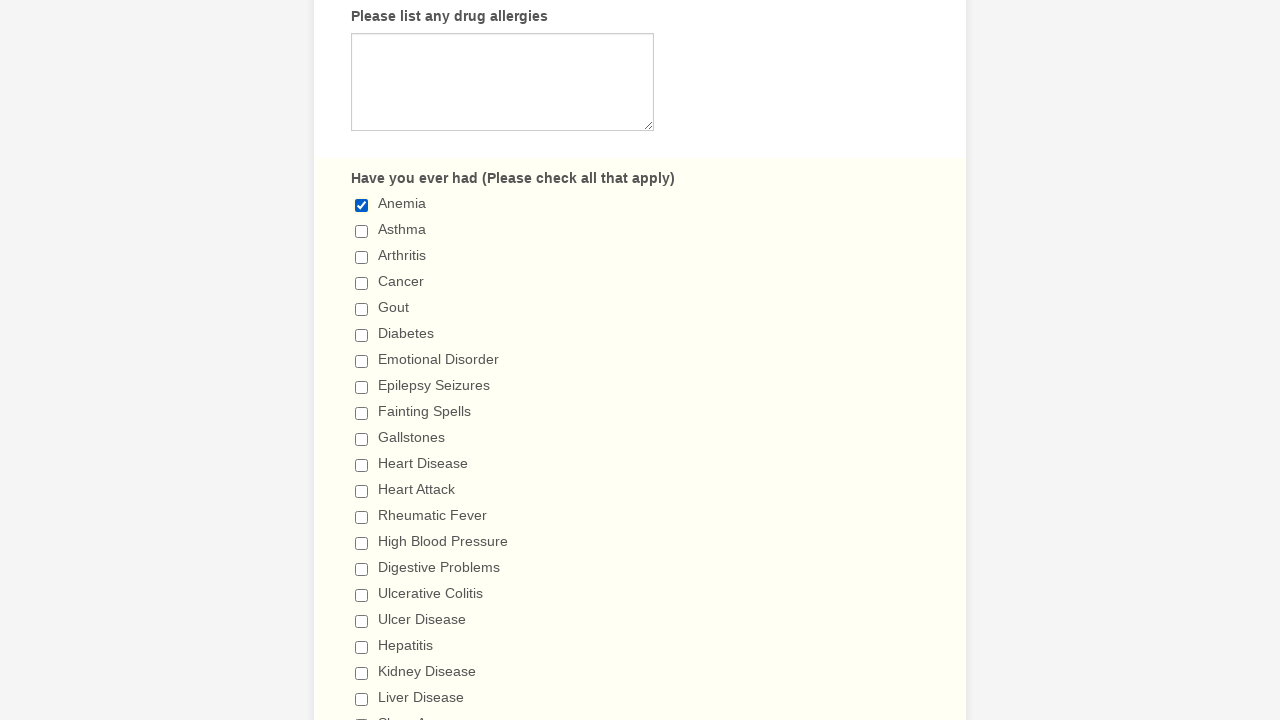

Checked checkbox 2 of 29 at (362, 231) on div.form-input-wide input[type='checkbox'] >> nth=1
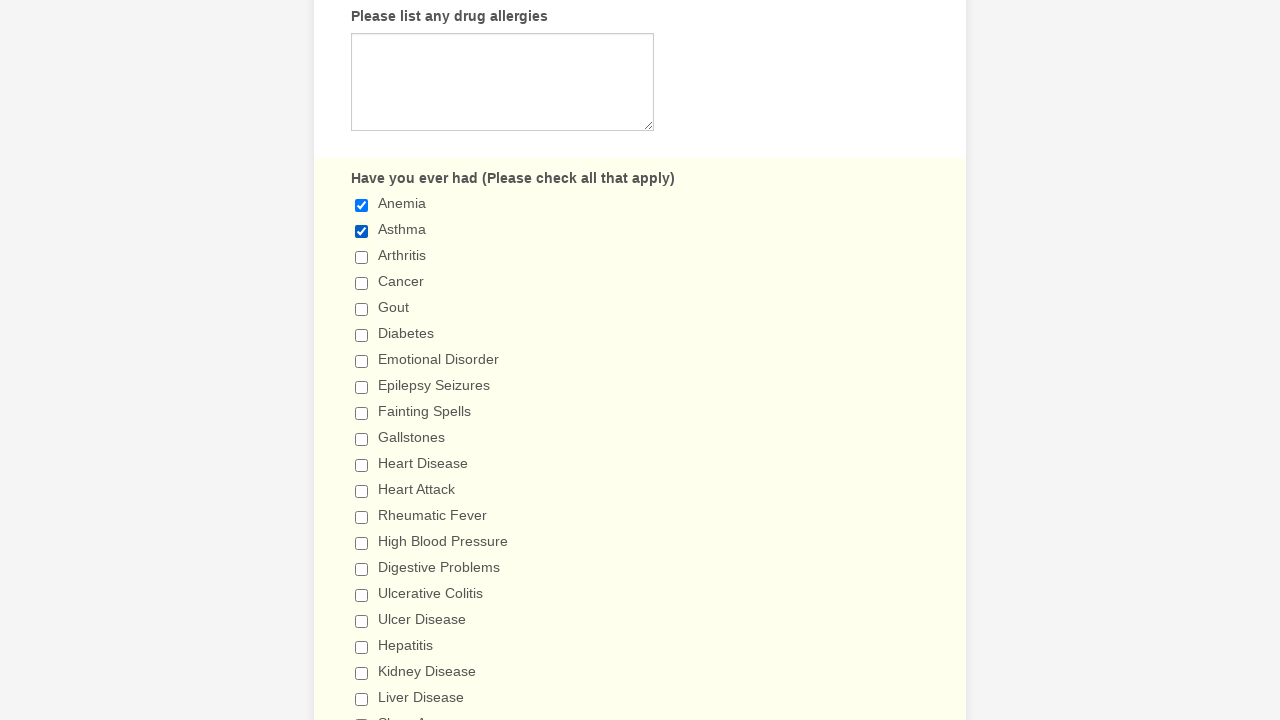

Checked checkbox 3 of 29 at (362, 257) on div.form-input-wide input[type='checkbox'] >> nth=2
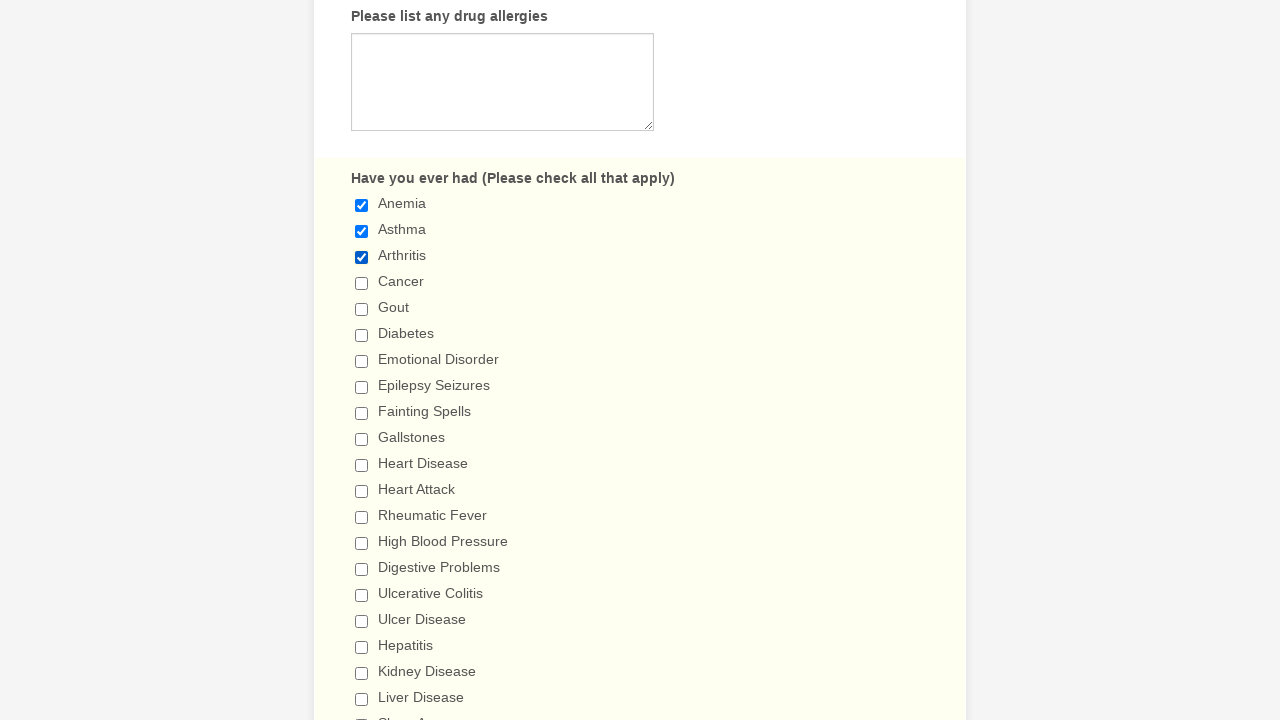

Checked checkbox 4 of 29 at (362, 283) on div.form-input-wide input[type='checkbox'] >> nth=3
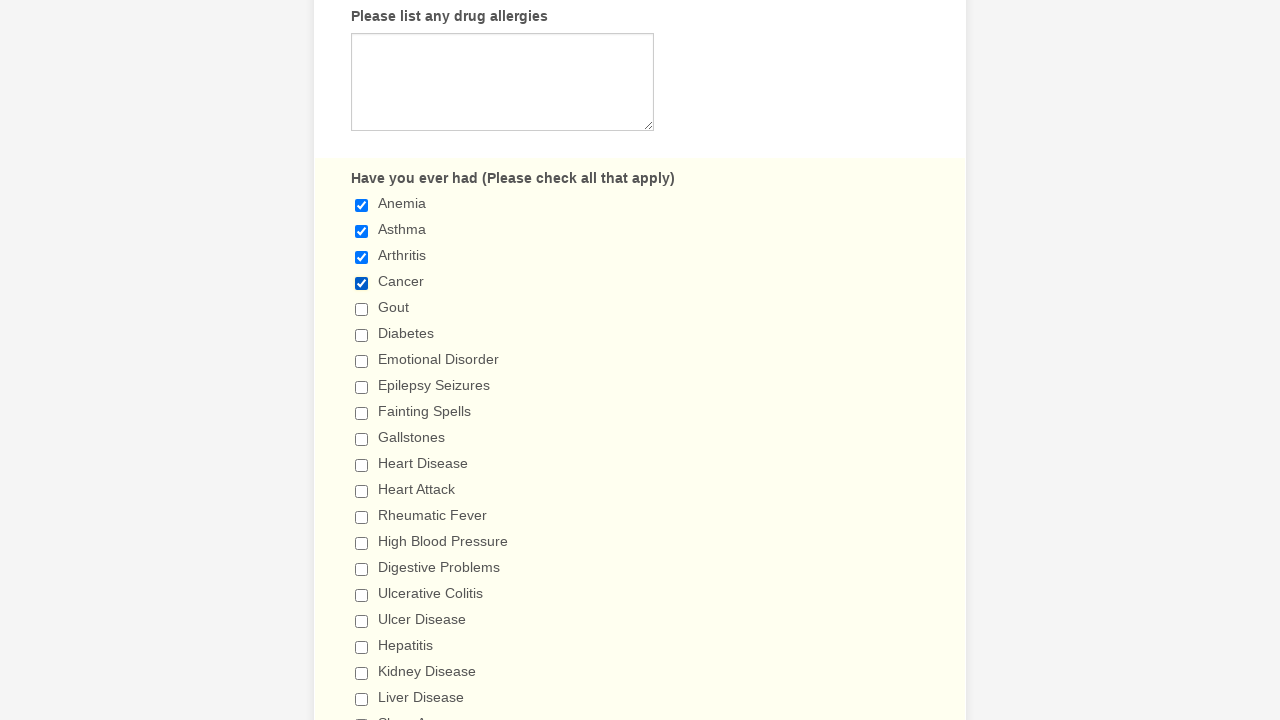

Checked checkbox 5 of 29 at (362, 309) on div.form-input-wide input[type='checkbox'] >> nth=4
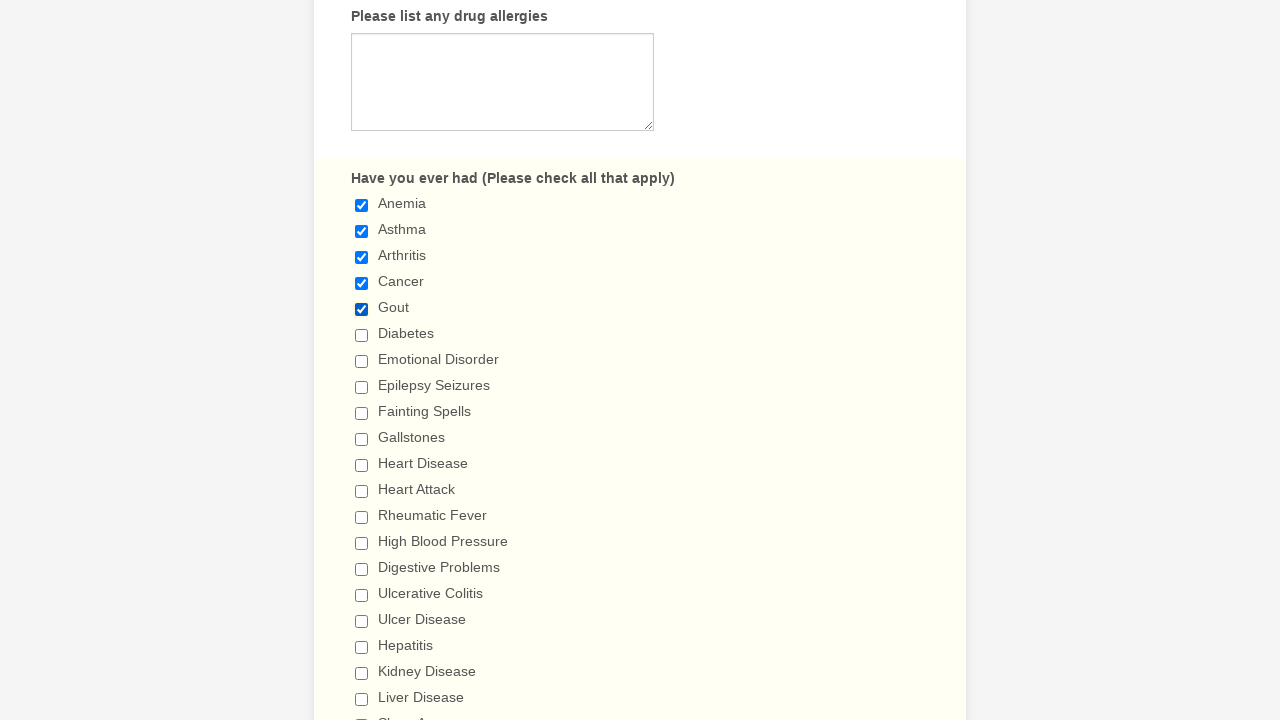

Checked checkbox 6 of 29 at (362, 335) on div.form-input-wide input[type='checkbox'] >> nth=5
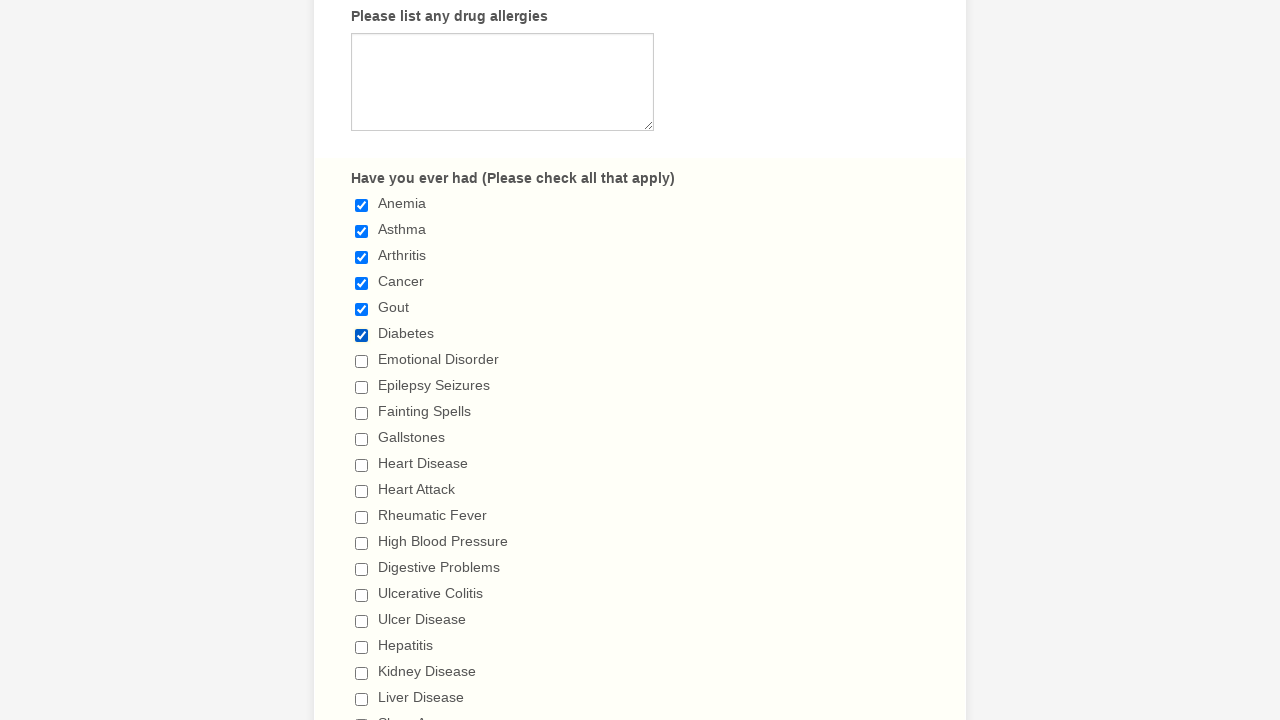

Checked checkbox 7 of 29 at (362, 361) on div.form-input-wide input[type='checkbox'] >> nth=6
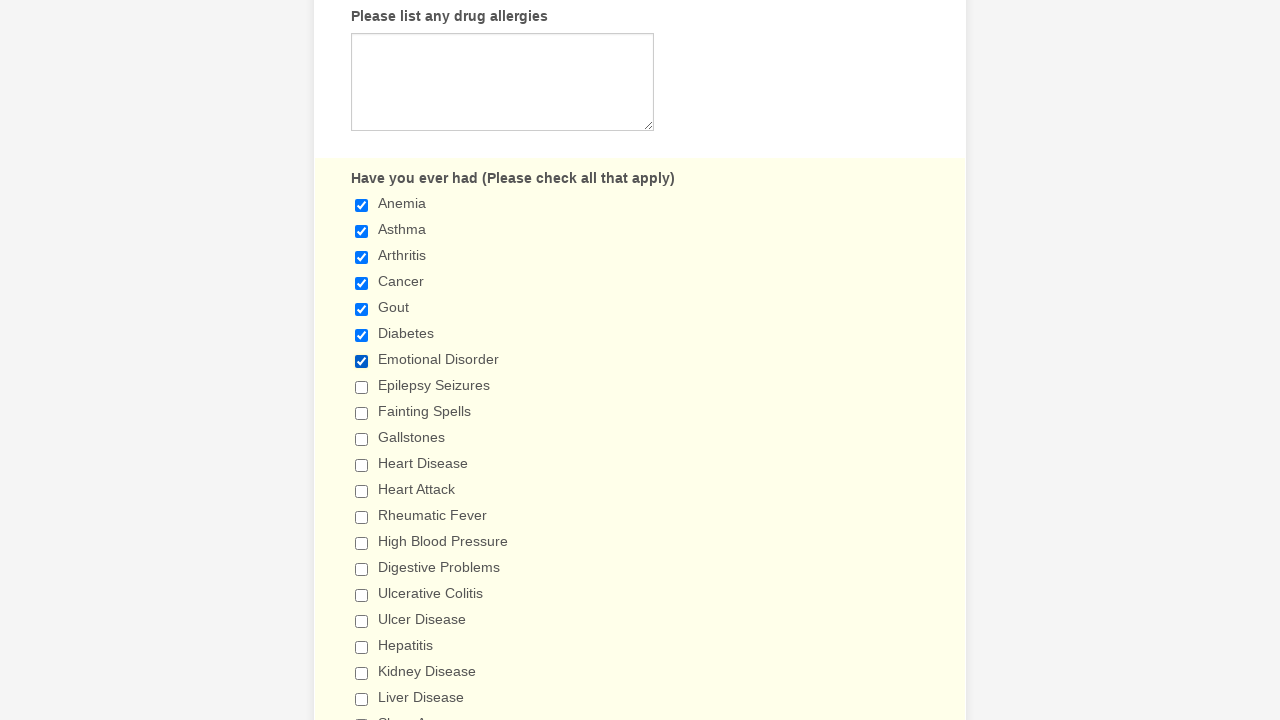

Checked checkbox 8 of 29 at (362, 387) on div.form-input-wide input[type='checkbox'] >> nth=7
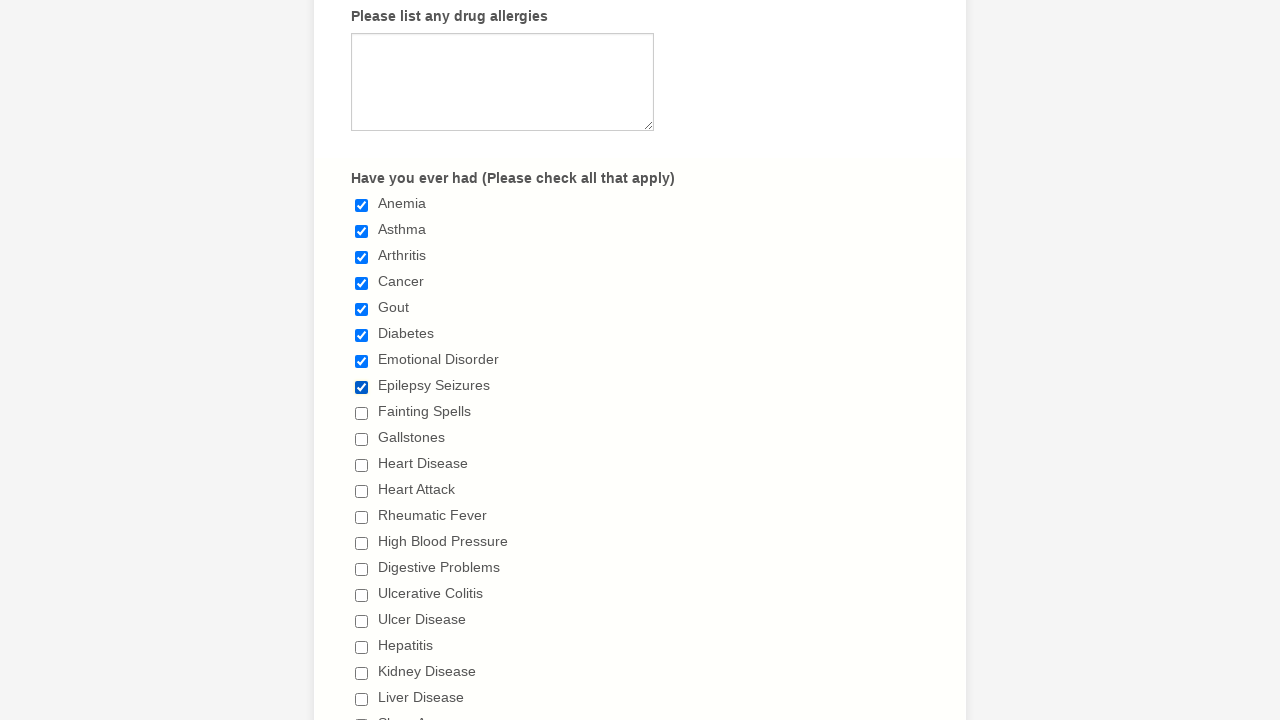

Checked checkbox 9 of 29 at (362, 413) on div.form-input-wide input[type='checkbox'] >> nth=8
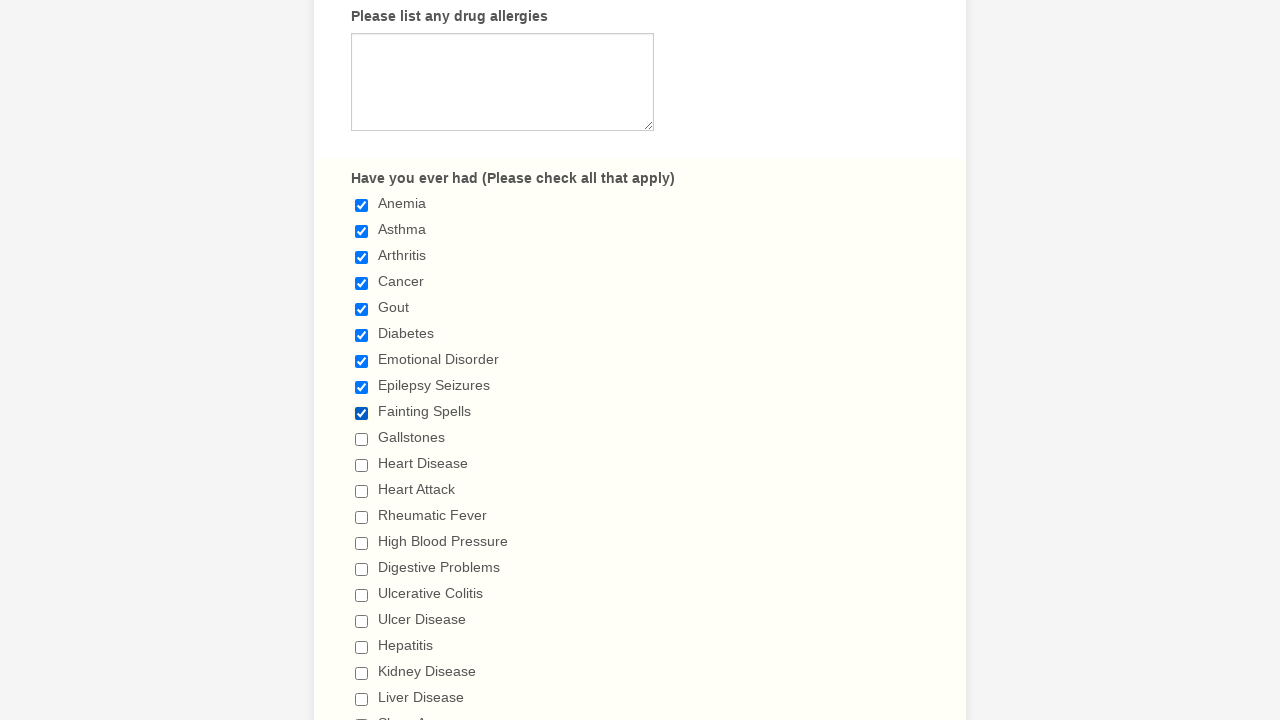

Checked checkbox 10 of 29 at (362, 439) on div.form-input-wide input[type='checkbox'] >> nth=9
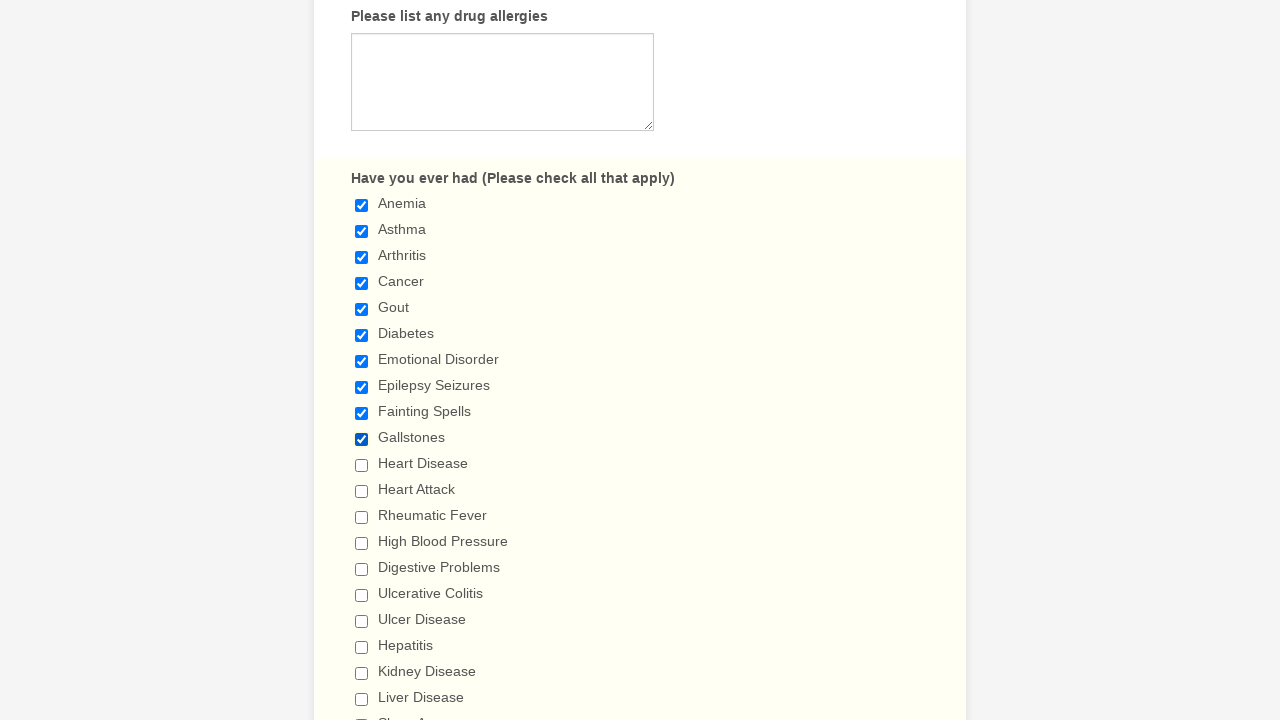

Checked checkbox 11 of 29 at (362, 465) on div.form-input-wide input[type='checkbox'] >> nth=10
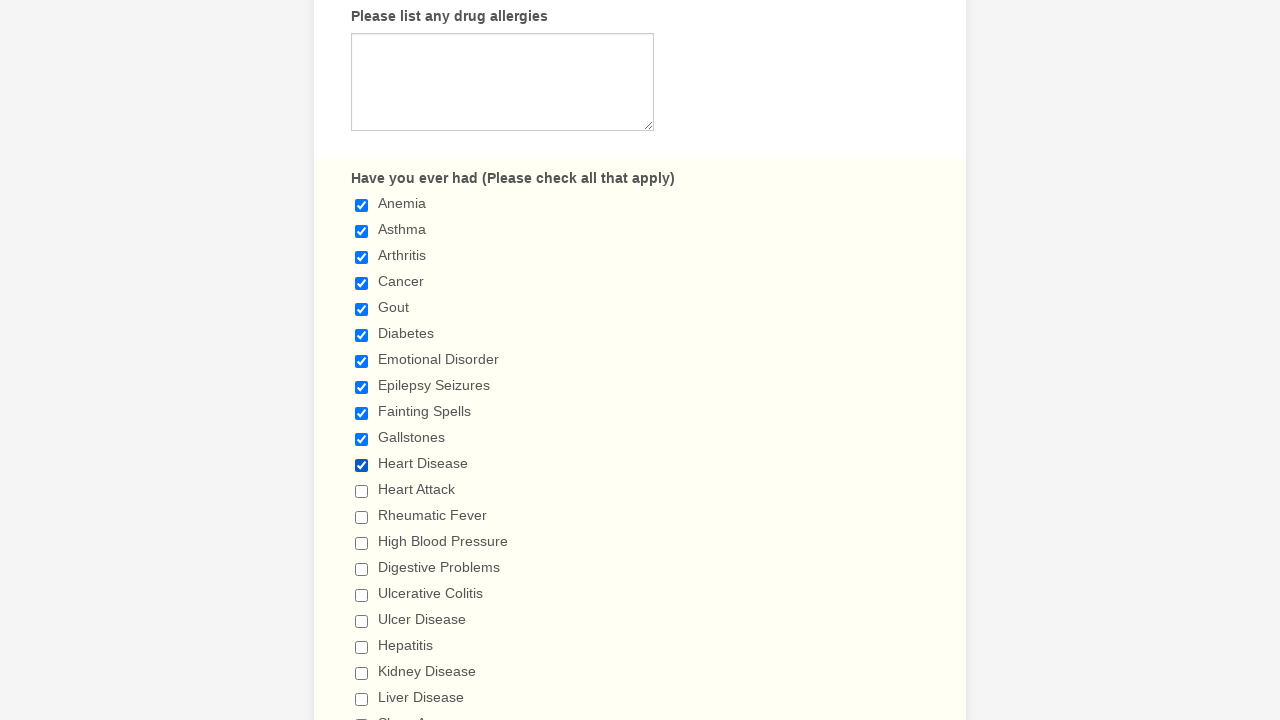

Checked checkbox 12 of 29 at (362, 491) on div.form-input-wide input[type='checkbox'] >> nth=11
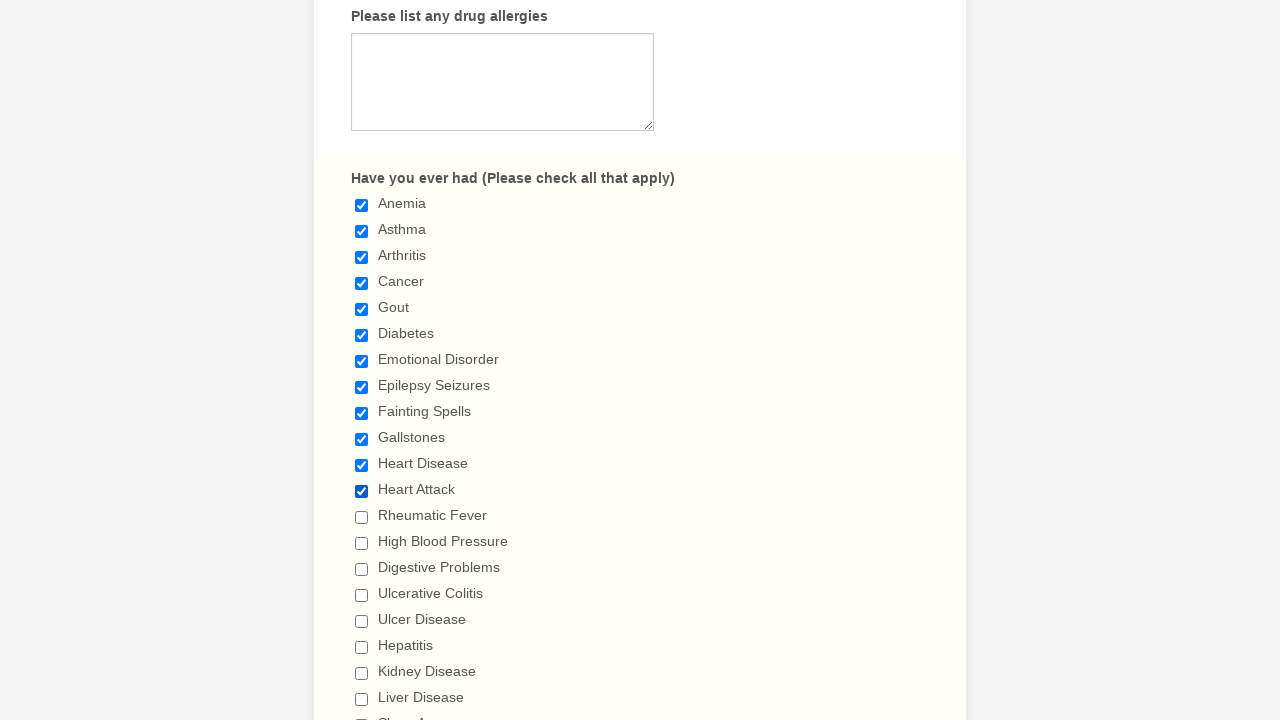

Checked checkbox 13 of 29 at (362, 517) on div.form-input-wide input[type='checkbox'] >> nth=12
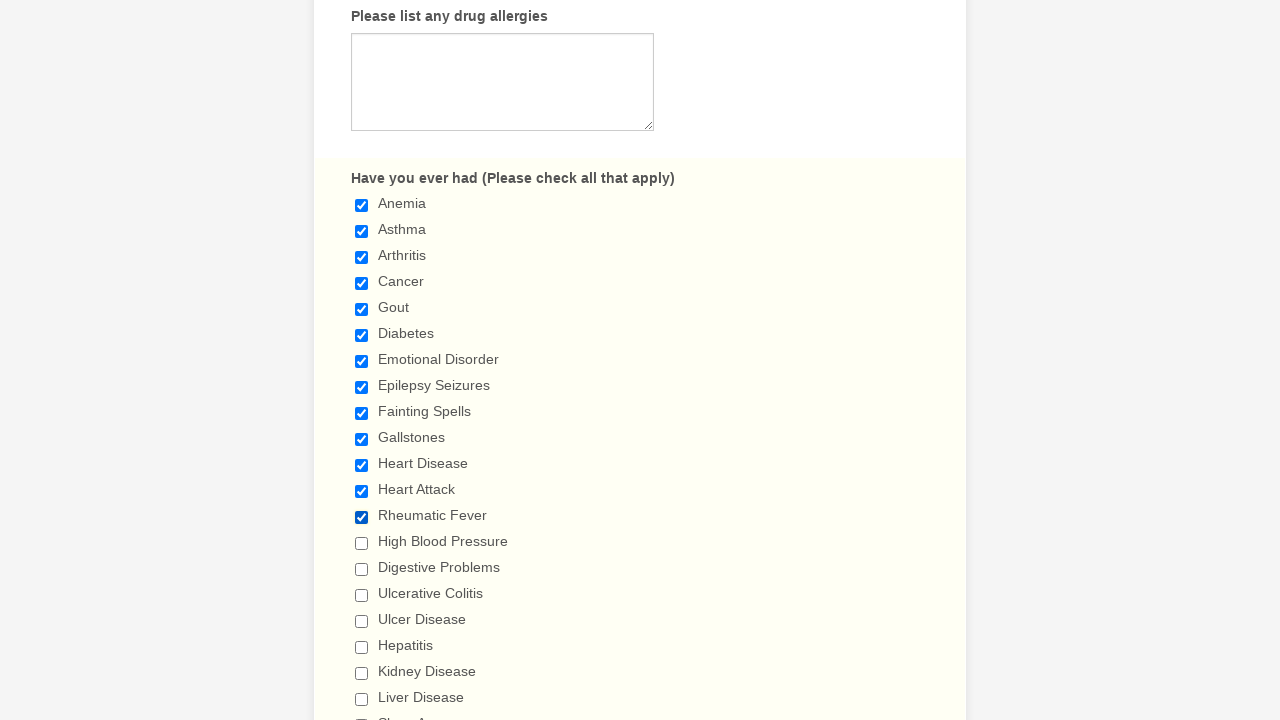

Checked checkbox 14 of 29 at (362, 543) on div.form-input-wide input[type='checkbox'] >> nth=13
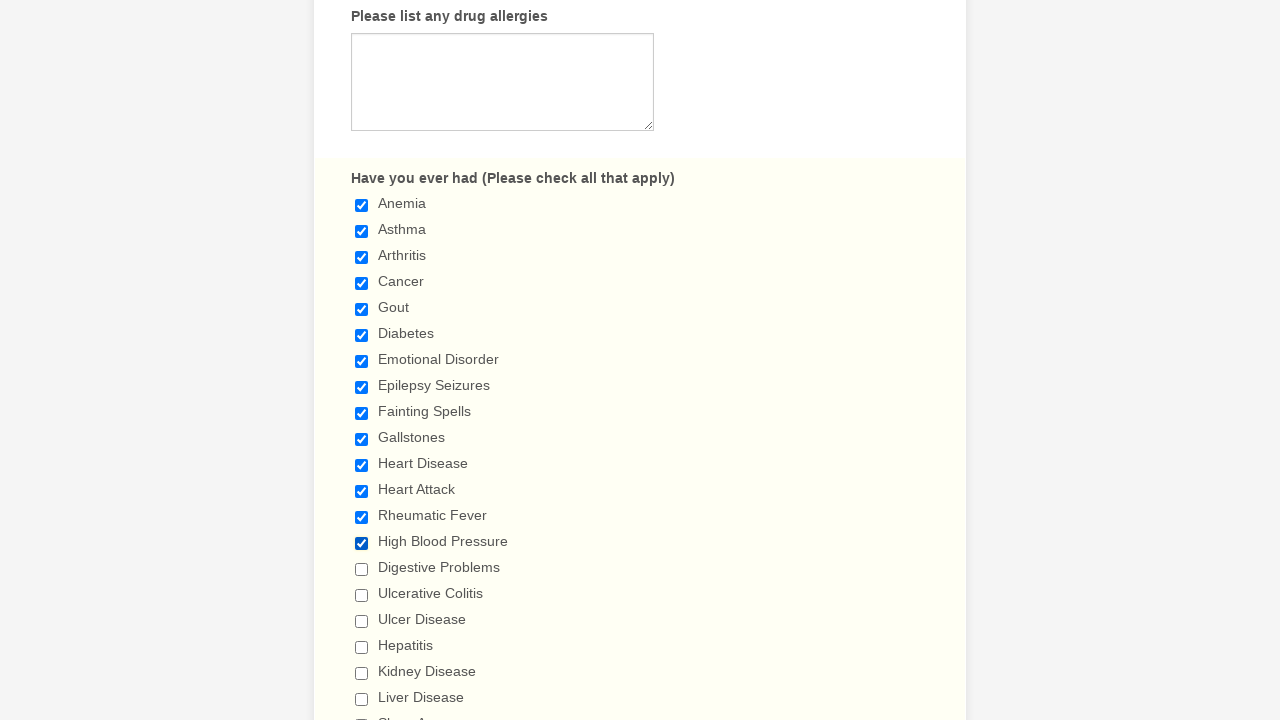

Checked checkbox 15 of 29 at (362, 569) on div.form-input-wide input[type='checkbox'] >> nth=14
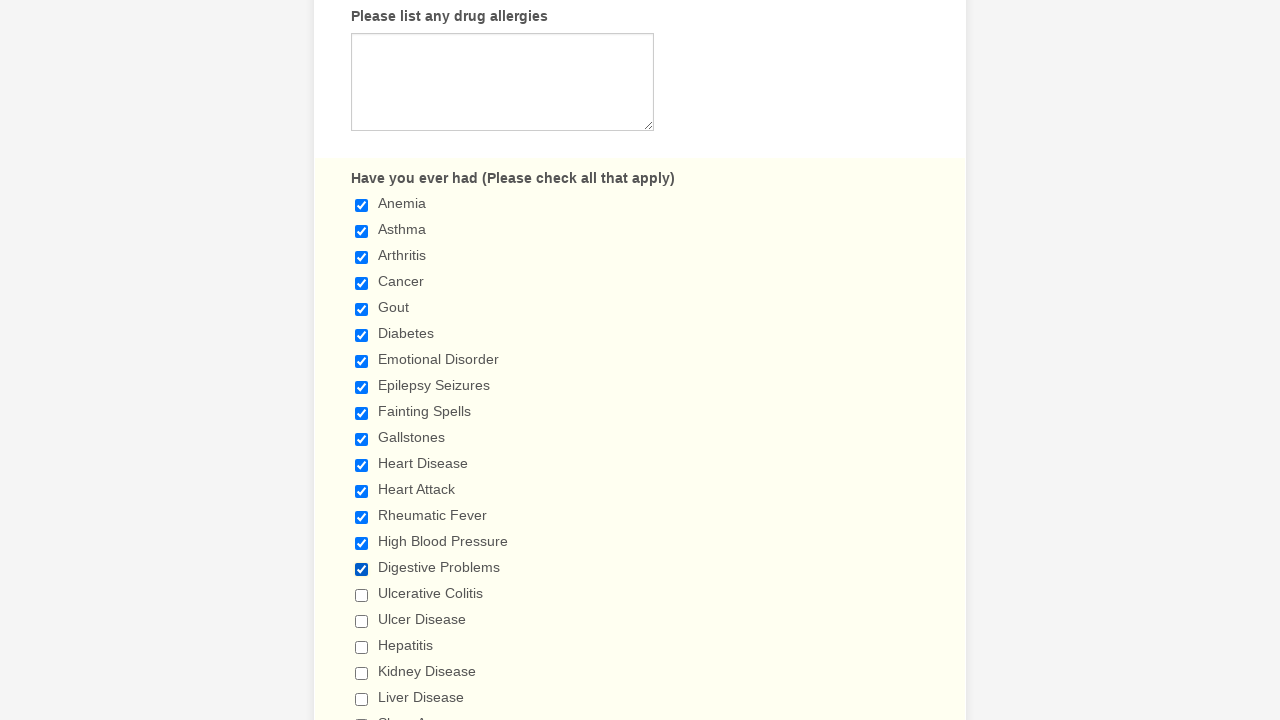

Checked checkbox 16 of 29 at (362, 595) on div.form-input-wide input[type='checkbox'] >> nth=15
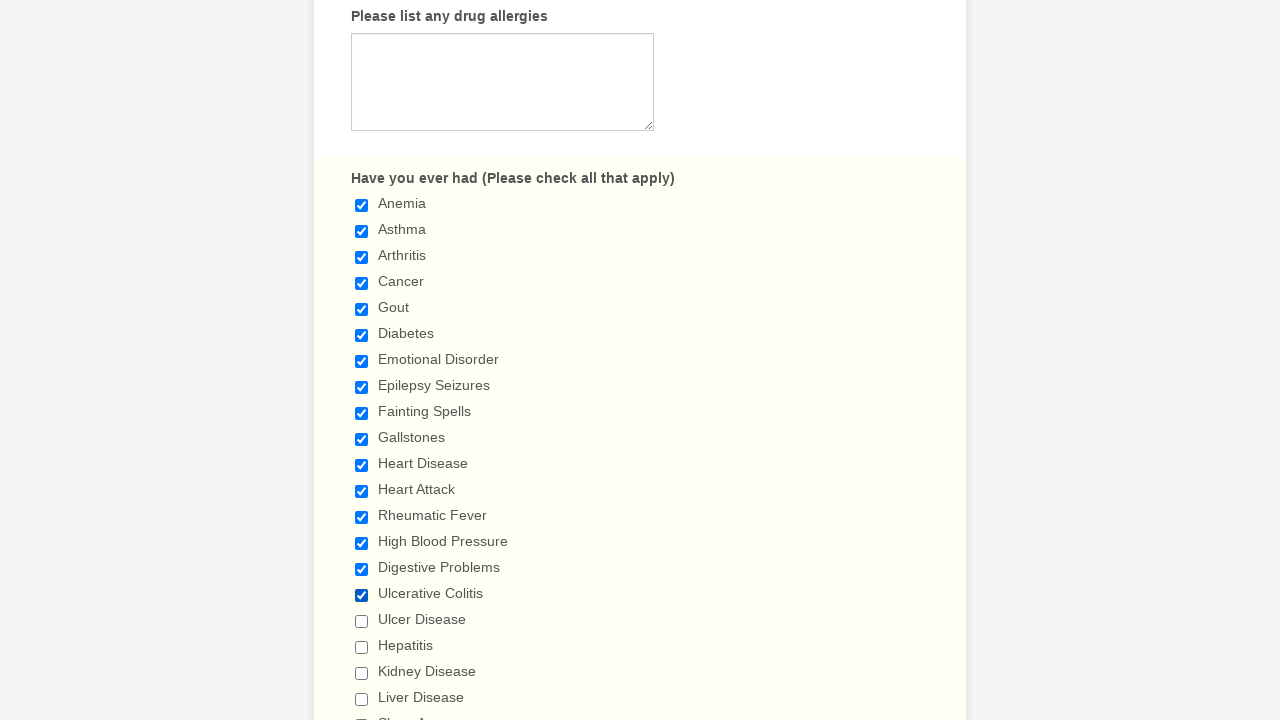

Checked checkbox 17 of 29 at (362, 621) on div.form-input-wide input[type='checkbox'] >> nth=16
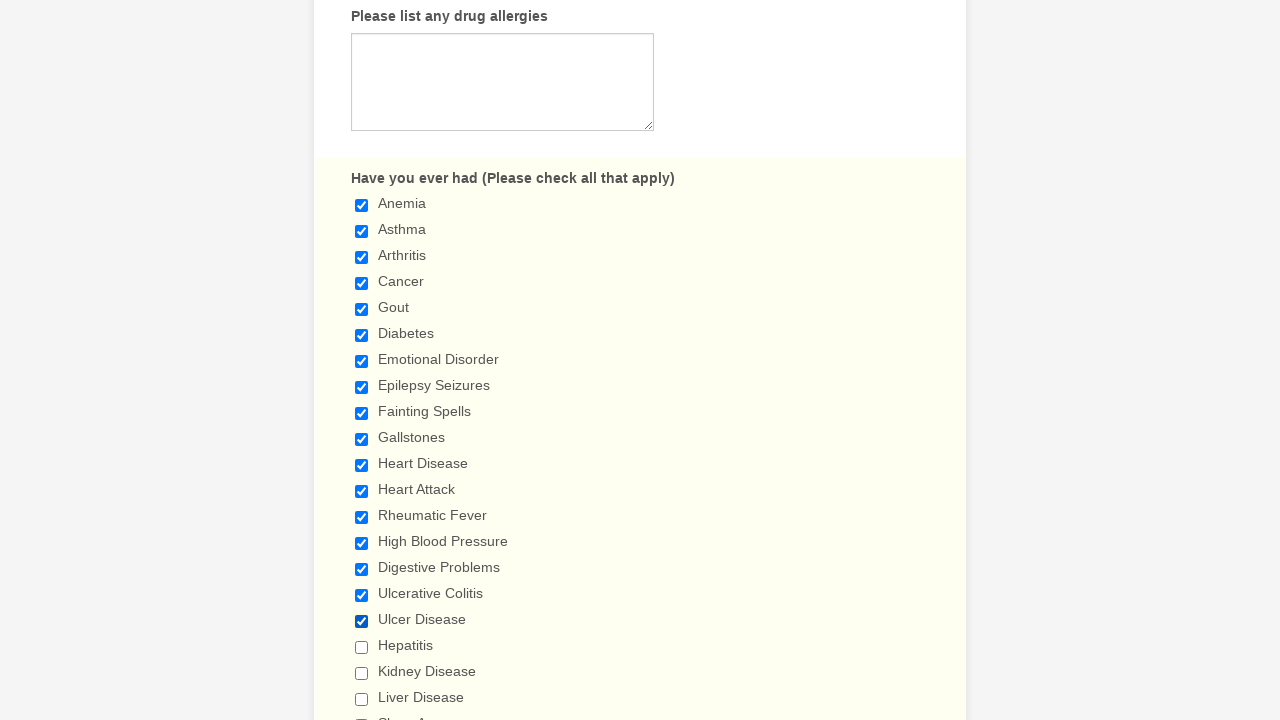

Checked checkbox 18 of 29 at (362, 647) on div.form-input-wide input[type='checkbox'] >> nth=17
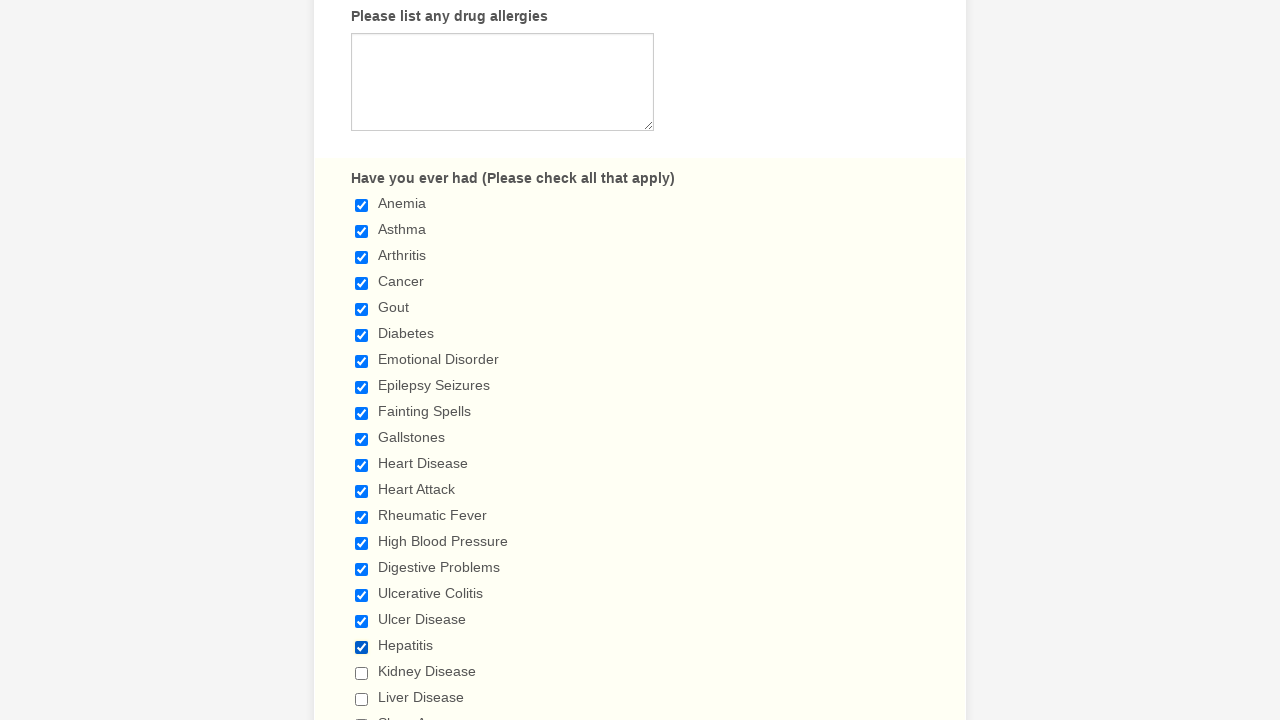

Checked checkbox 19 of 29 at (362, 673) on div.form-input-wide input[type='checkbox'] >> nth=18
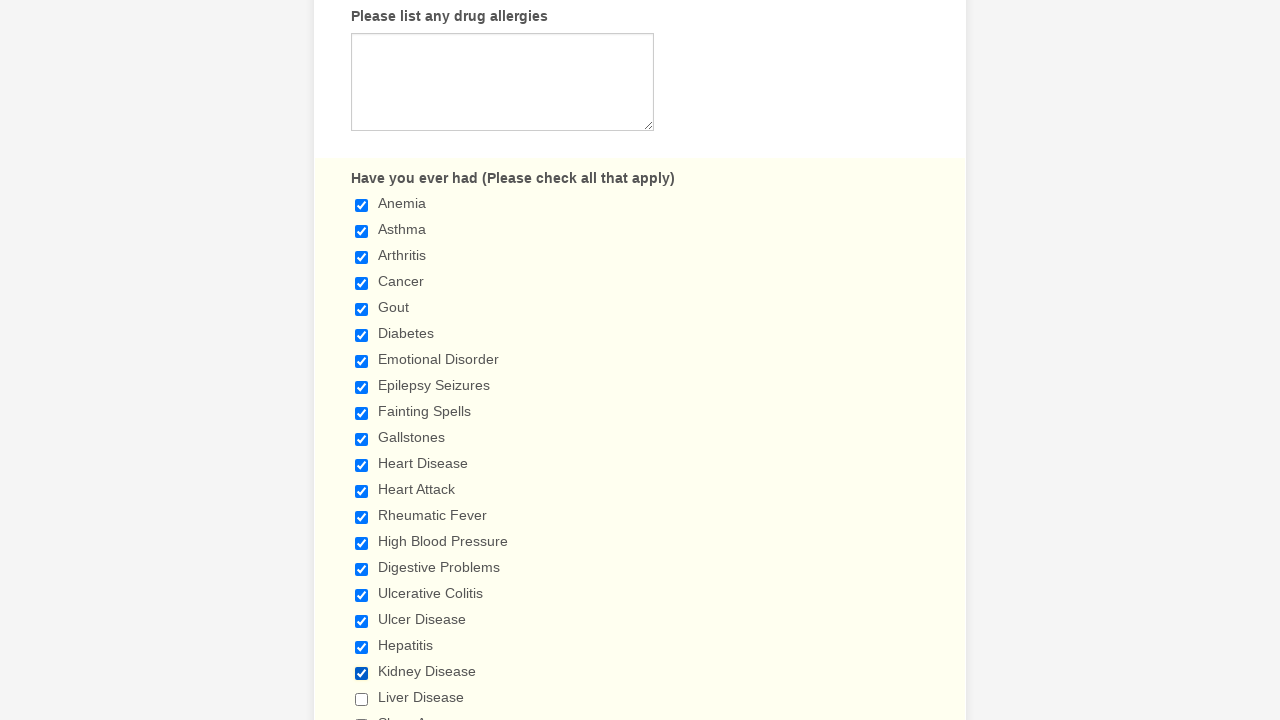

Checked checkbox 20 of 29 at (362, 699) on div.form-input-wide input[type='checkbox'] >> nth=19
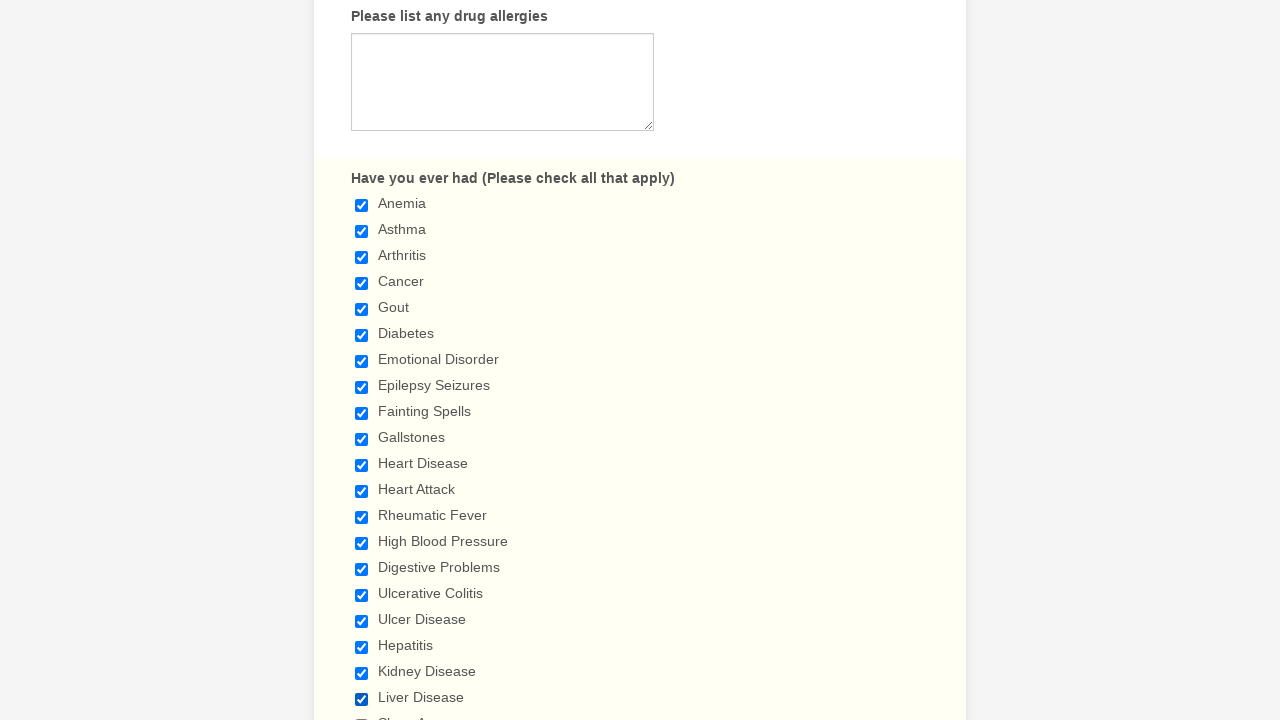

Checked checkbox 21 of 29 at (362, 714) on div.form-input-wide input[type='checkbox'] >> nth=20
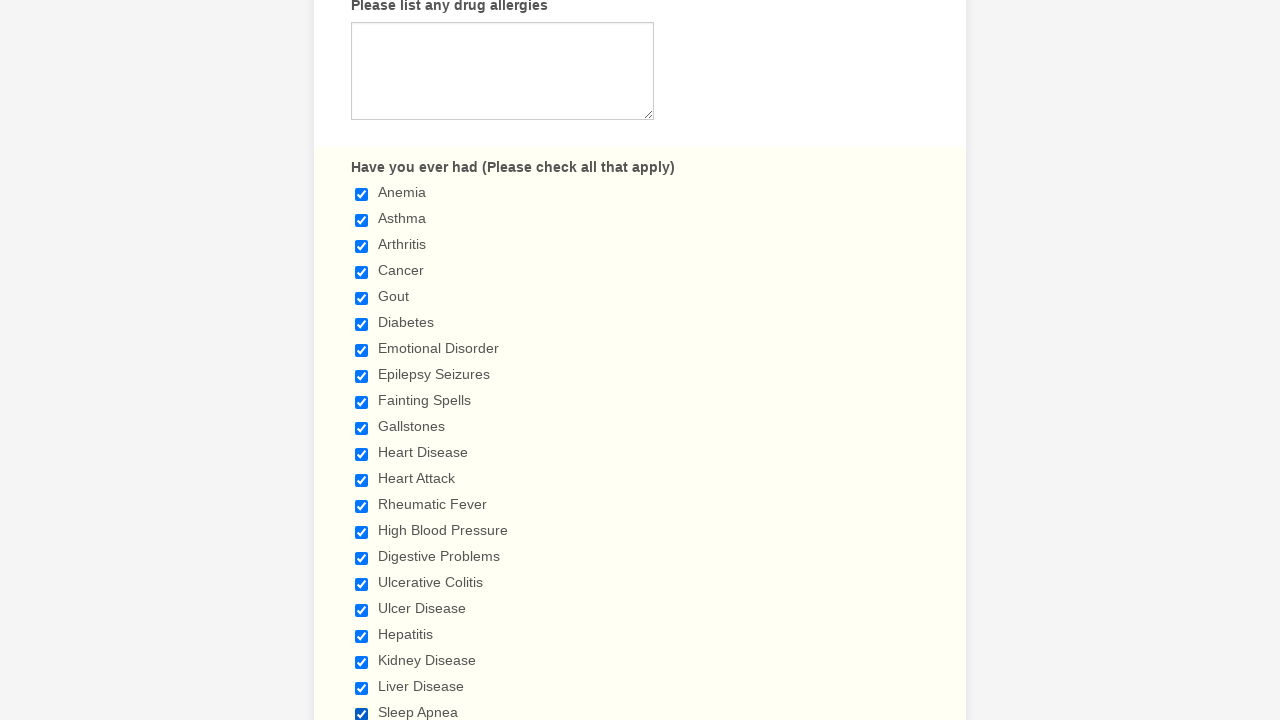

Checked checkbox 22 of 29 at (362, 360) on div.form-input-wide input[type='checkbox'] >> nth=21
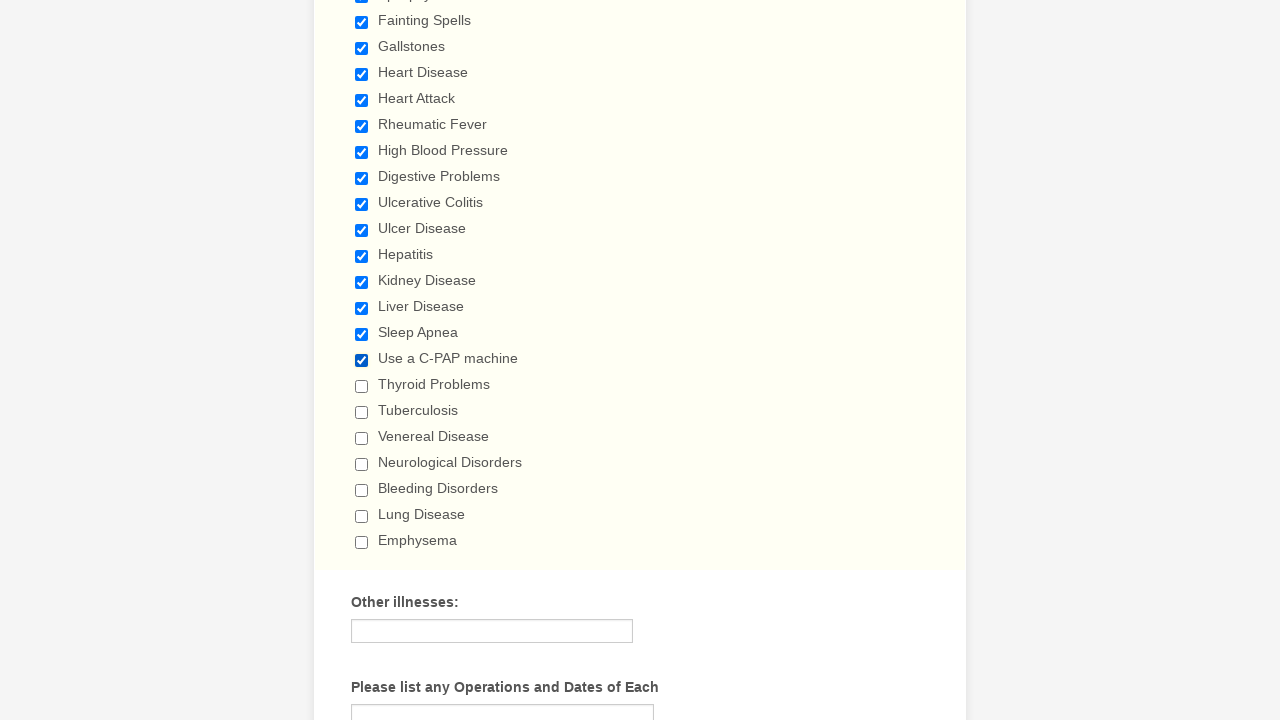

Checked checkbox 23 of 29 at (362, 386) on div.form-input-wide input[type='checkbox'] >> nth=22
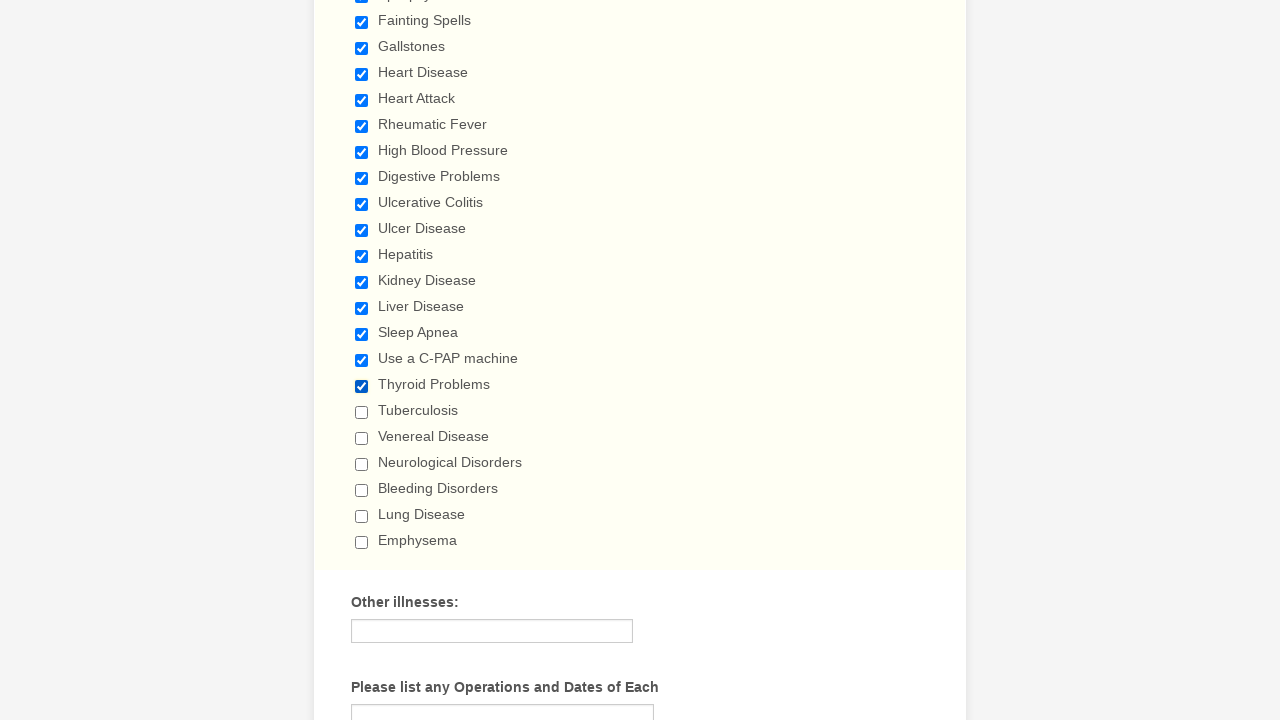

Checked checkbox 24 of 29 at (362, 412) on div.form-input-wide input[type='checkbox'] >> nth=23
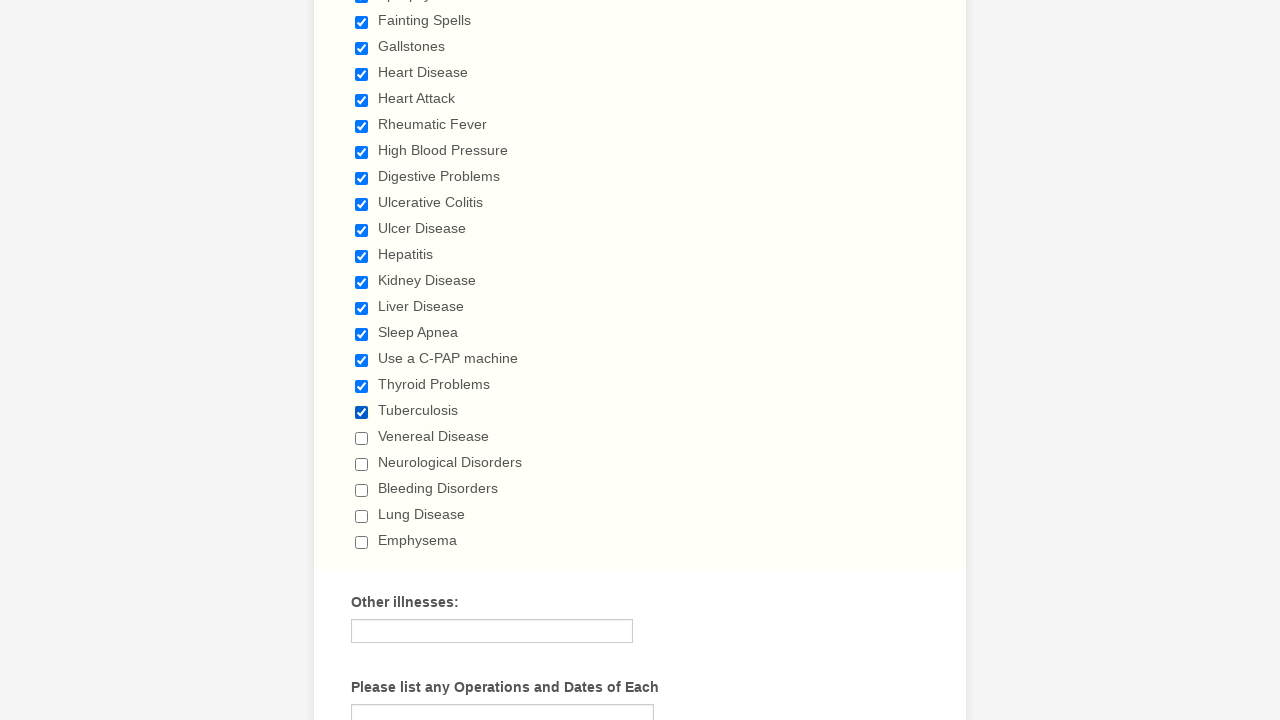

Checked checkbox 25 of 29 at (362, 438) on div.form-input-wide input[type='checkbox'] >> nth=24
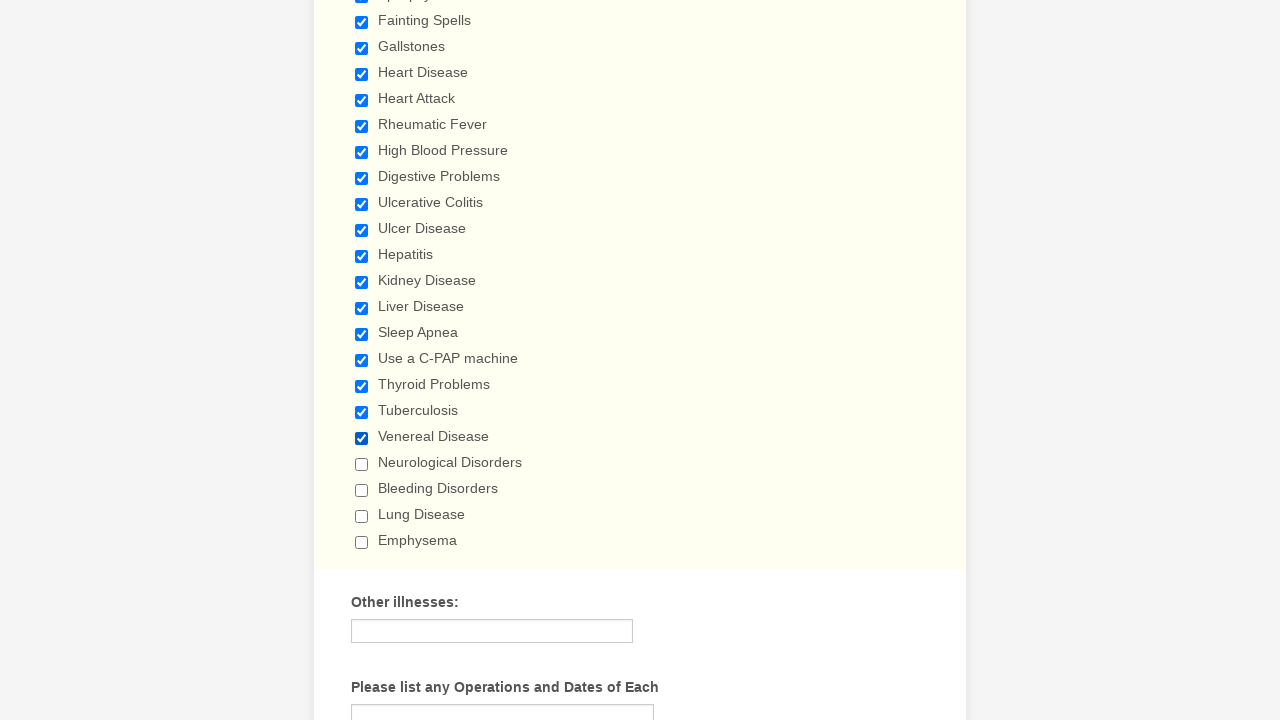

Checked checkbox 26 of 29 at (362, 464) on div.form-input-wide input[type='checkbox'] >> nth=25
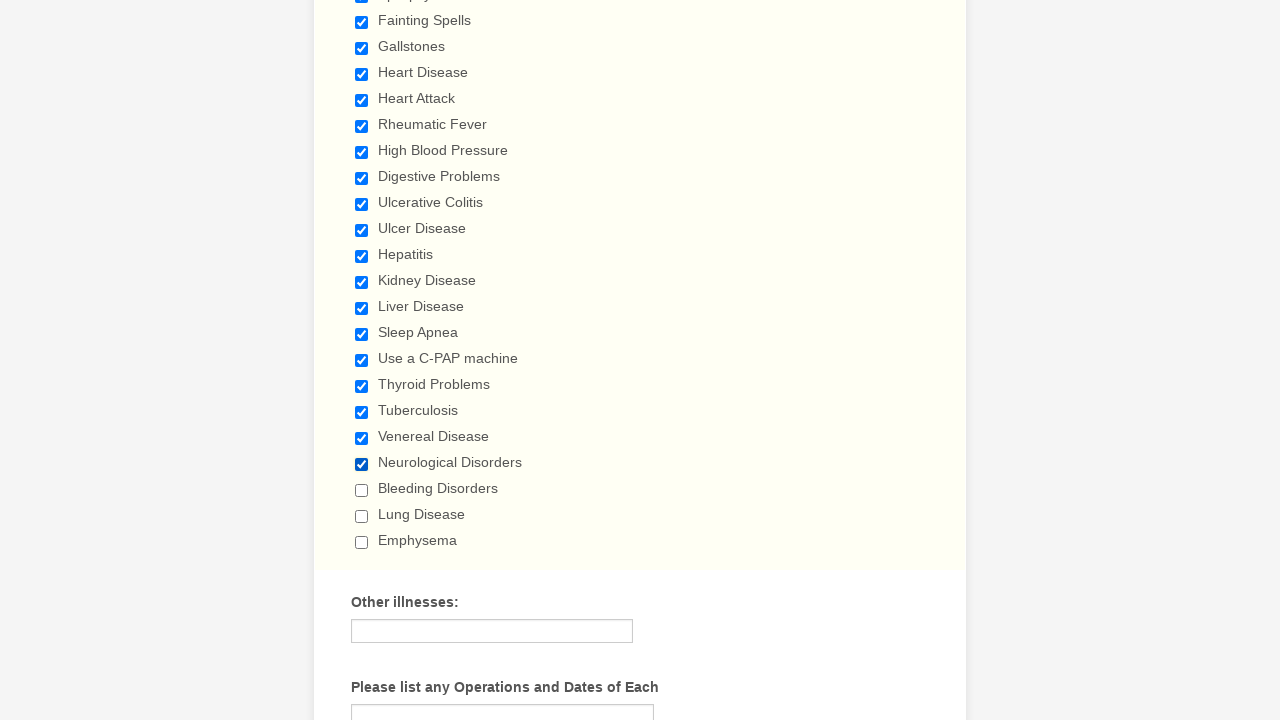

Checked checkbox 27 of 29 at (362, 490) on div.form-input-wide input[type='checkbox'] >> nth=26
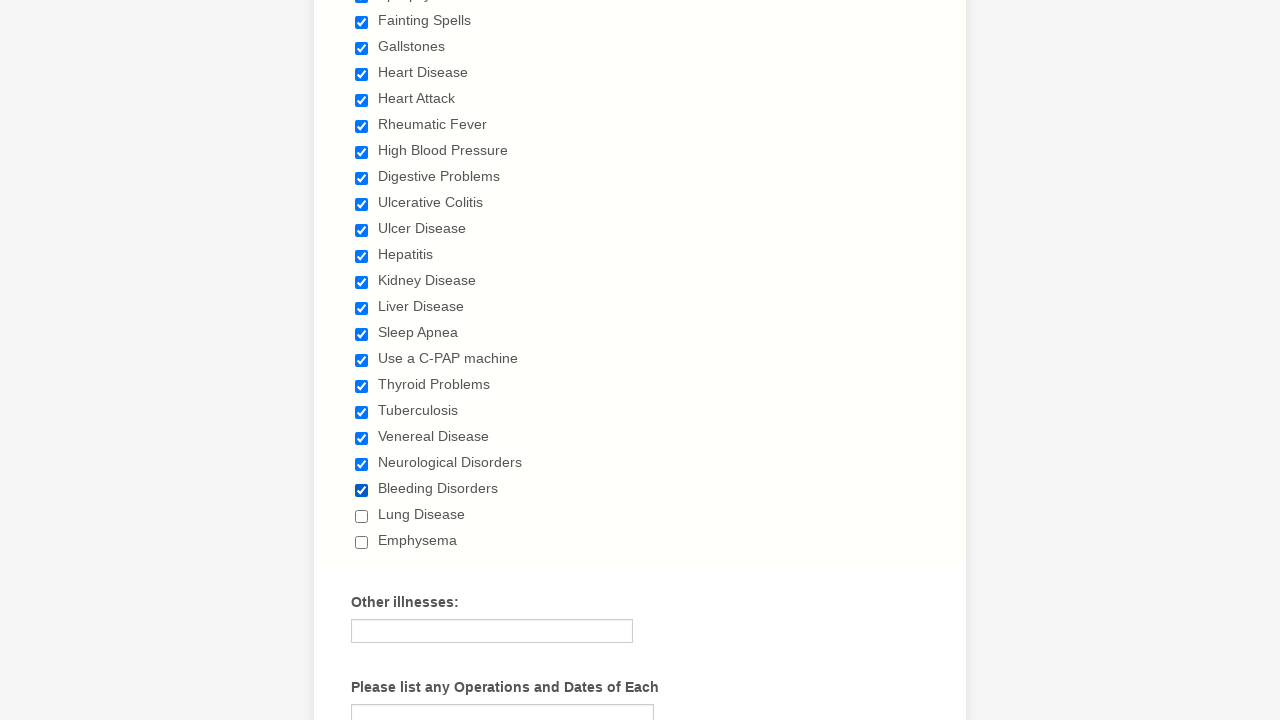

Checked checkbox 28 of 29 at (362, 516) on div.form-input-wide input[type='checkbox'] >> nth=27
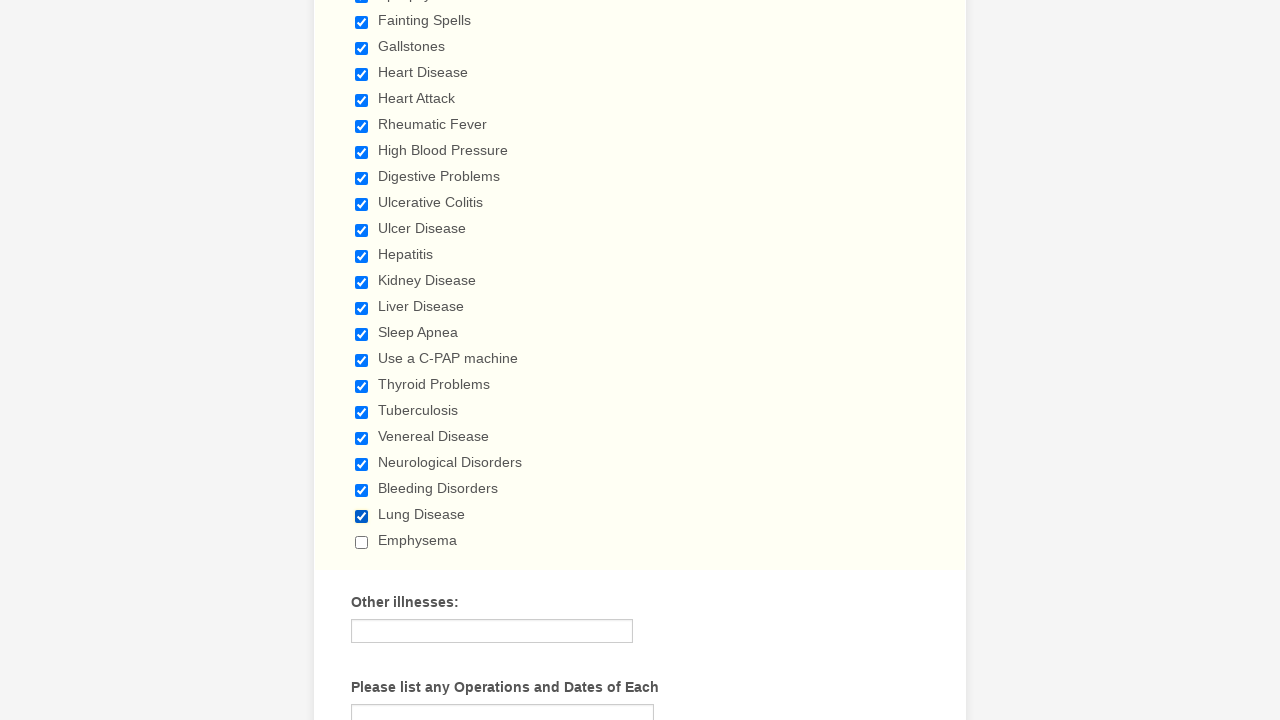

Checked checkbox 29 of 29 at (362, 542) on div.form-input-wide input[type='checkbox'] >> nth=28
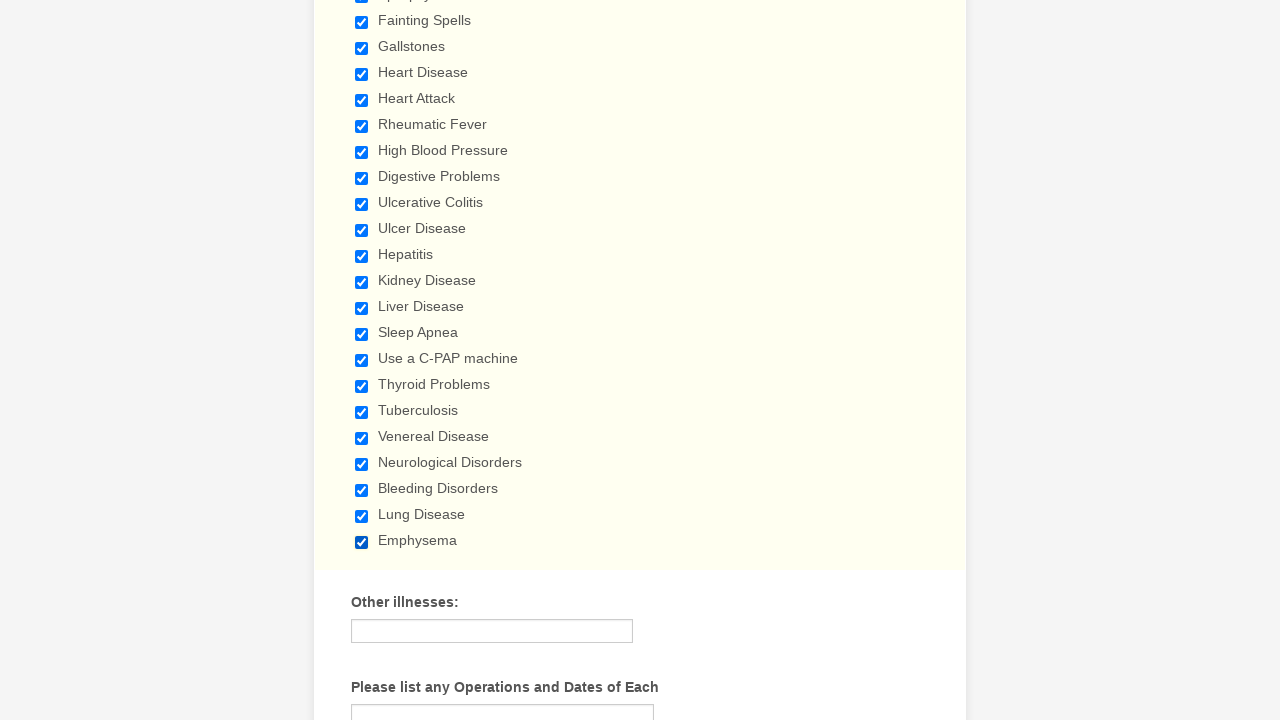

Waited 1 second after checking all checkboxes
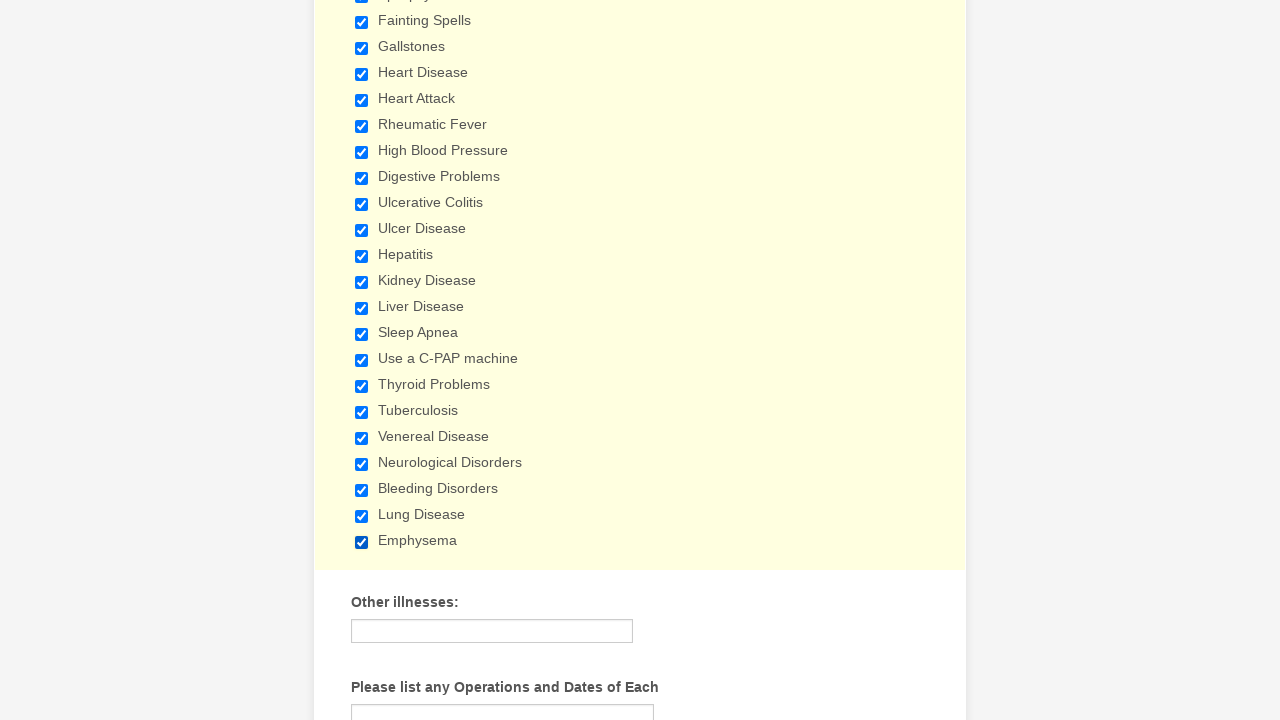

Unchecked checkbox 1 of 29 at (362, 360) on div.form-input-wide input[type='checkbox'] >> nth=0
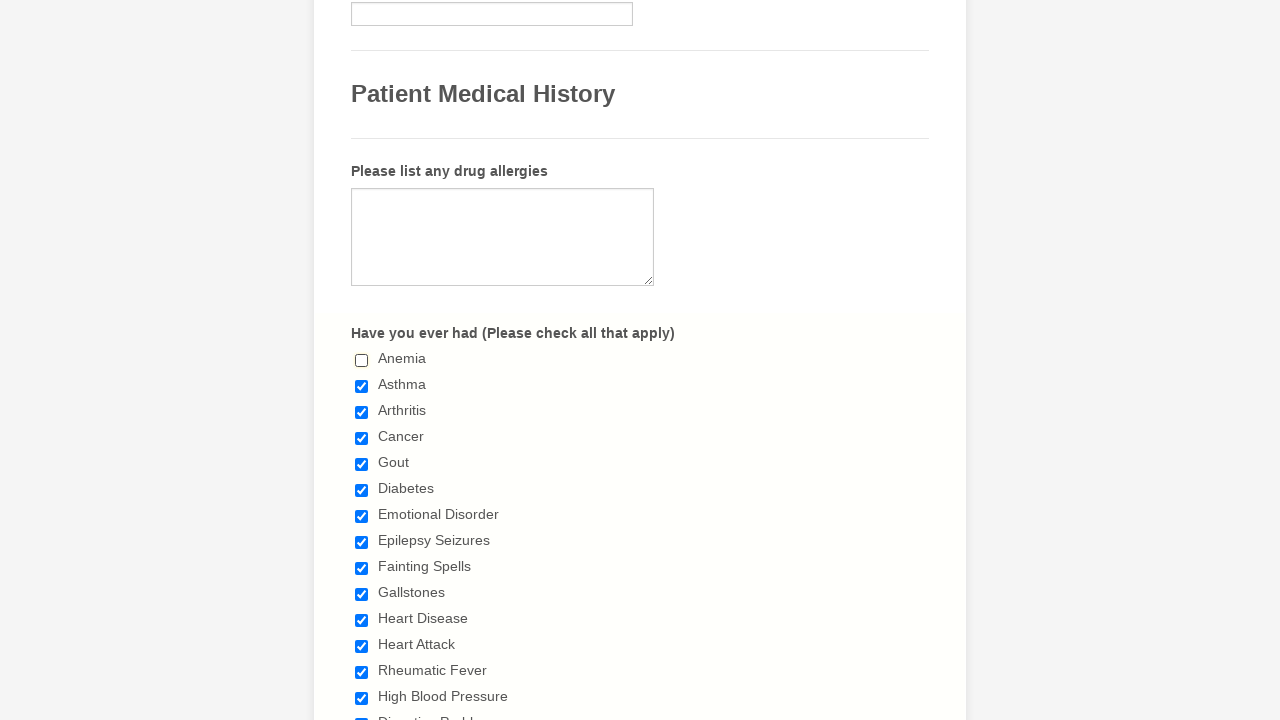

Unchecked checkbox 2 of 29 at (362, 386) on div.form-input-wide input[type='checkbox'] >> nth=1
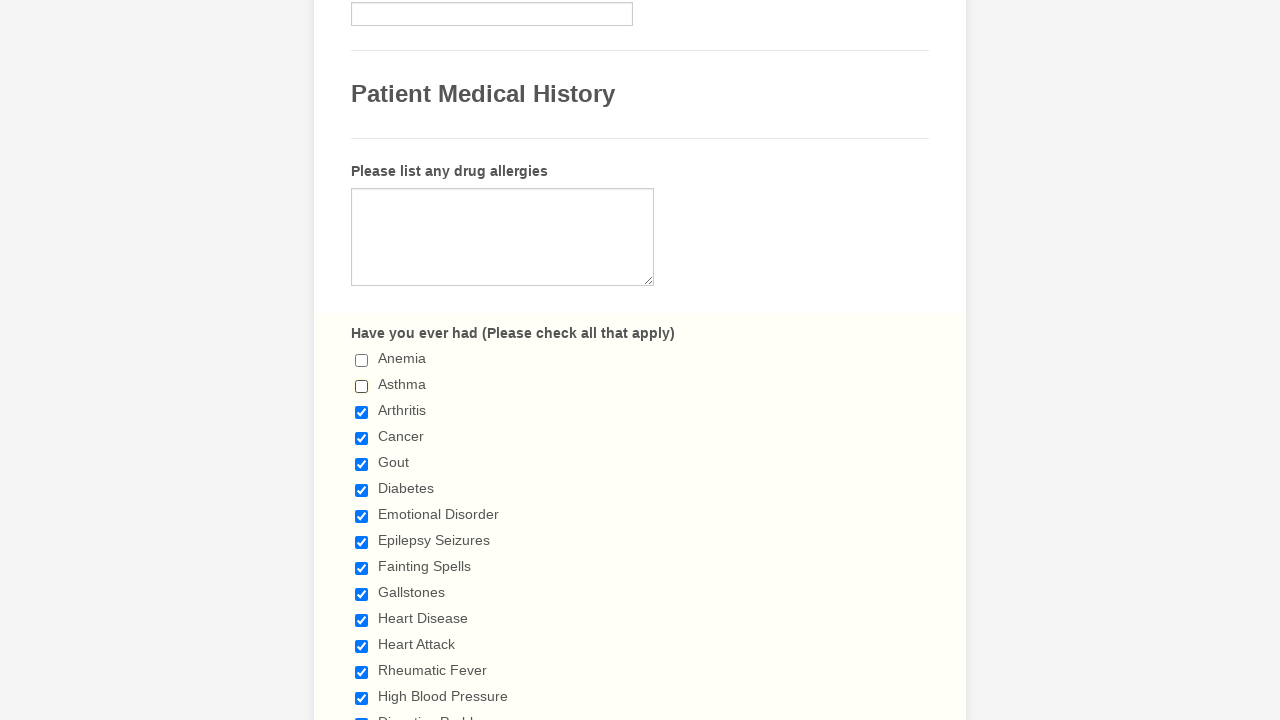

Unchecked checkbox 3 of 29 at (362, 412) on div.form-input-wide input[type='checkbox'] >> nth=2
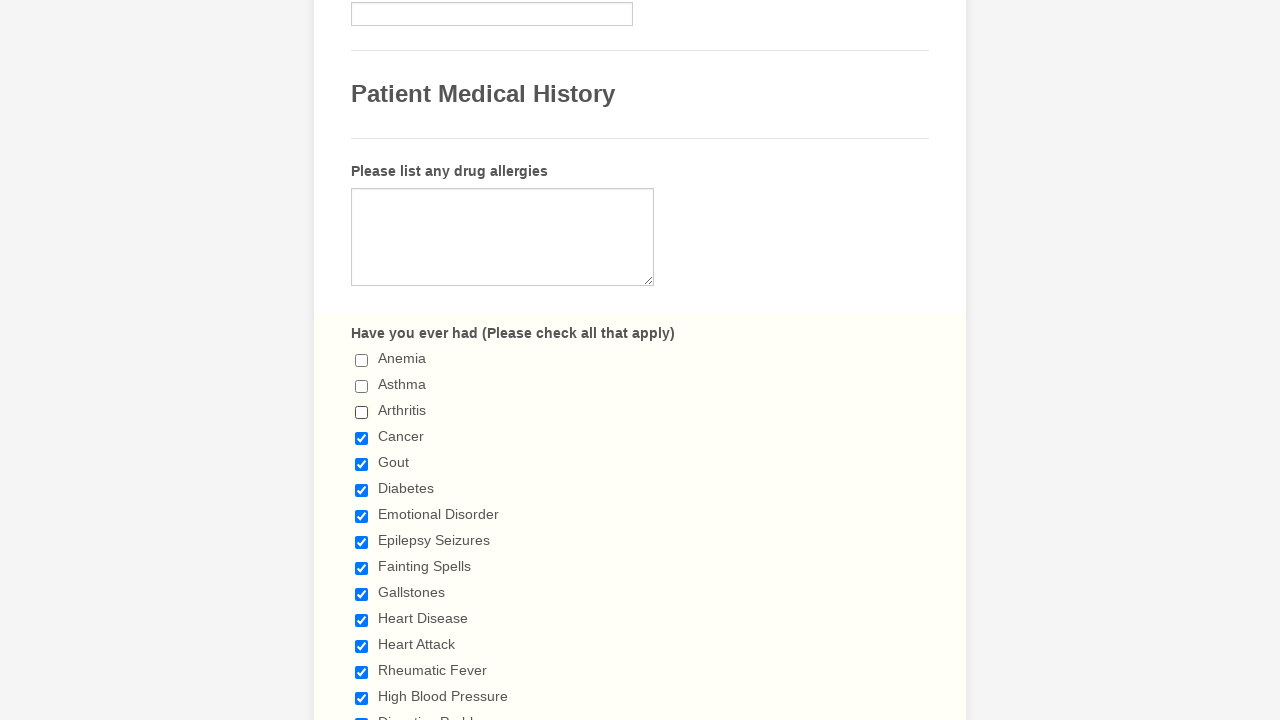

Unchecked checkbox 4 of 29 at (362, 438) on div.form-input-wide input[type='checkbox'] >> nth=3
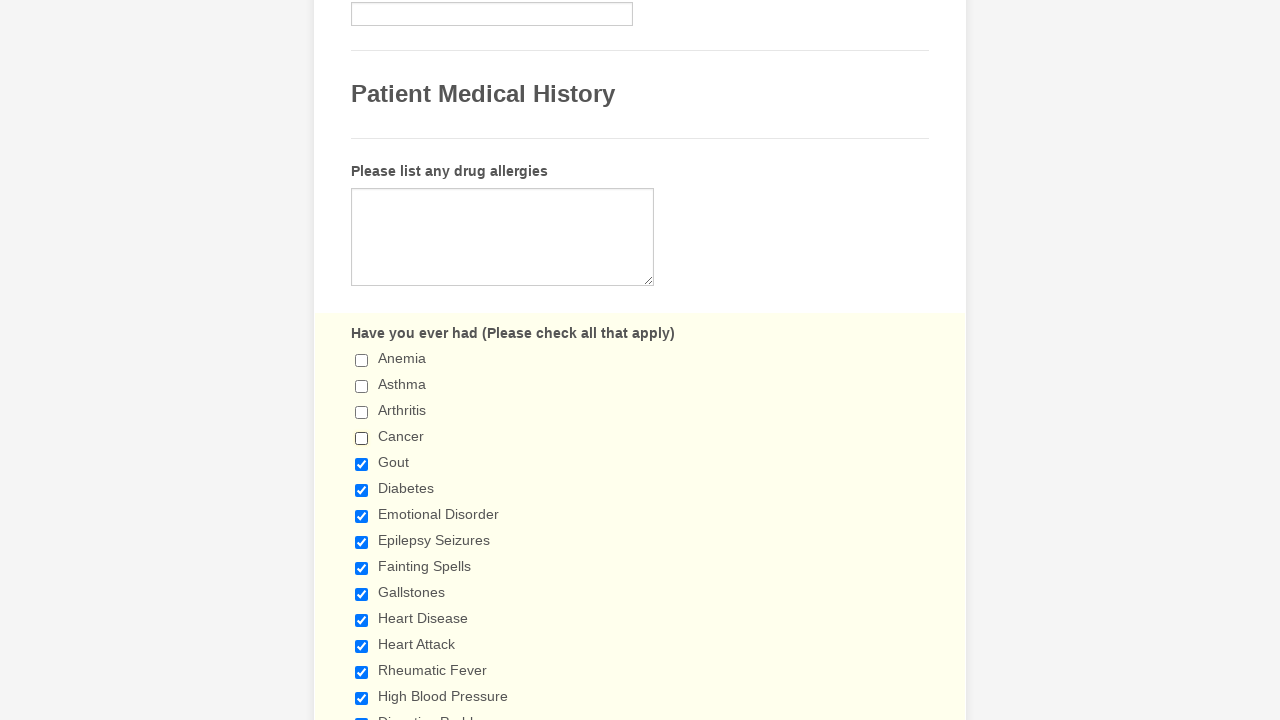

Unchecked checkbox 5 of 29 at (362, 464) on div.form-input-wide input[type='checkbox'] >> nth=4
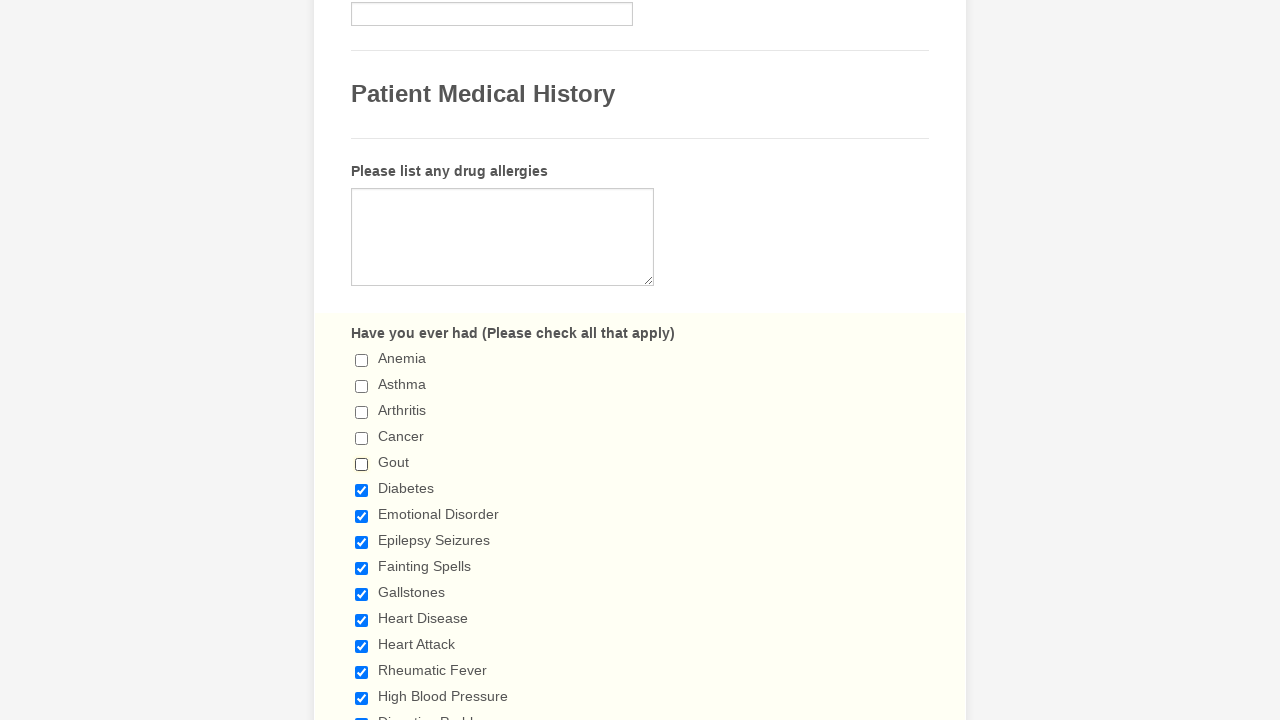

Unchecked checkbox 6 of 29 at (362, 490) on div.form-input-wide input[type='checkbox'] >> nth=5
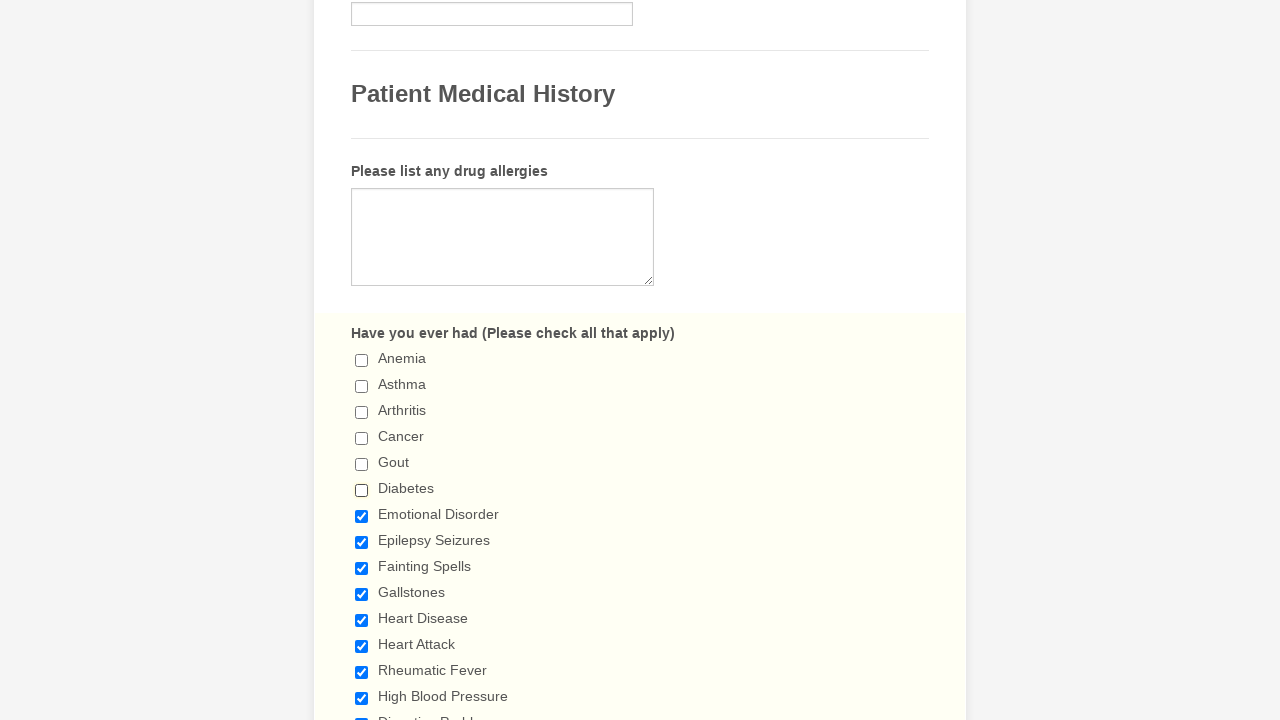

Unchecked checkbox 7 of 29 at (362, 516) on div.form-input-wide input[type='checkbox'] >> nth=6
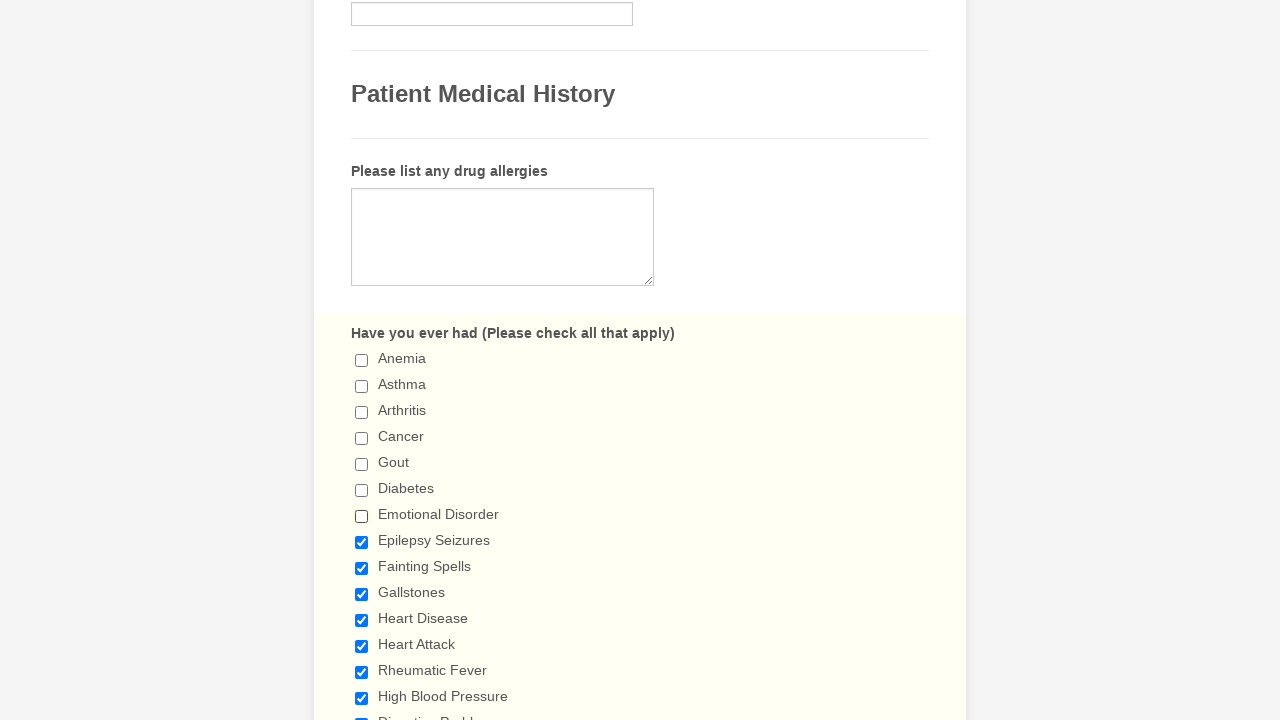

Unchecked checkbox 8 of 29 at (362, 542) on div.form-input-wide input[type='checkbox'] >> nth=7
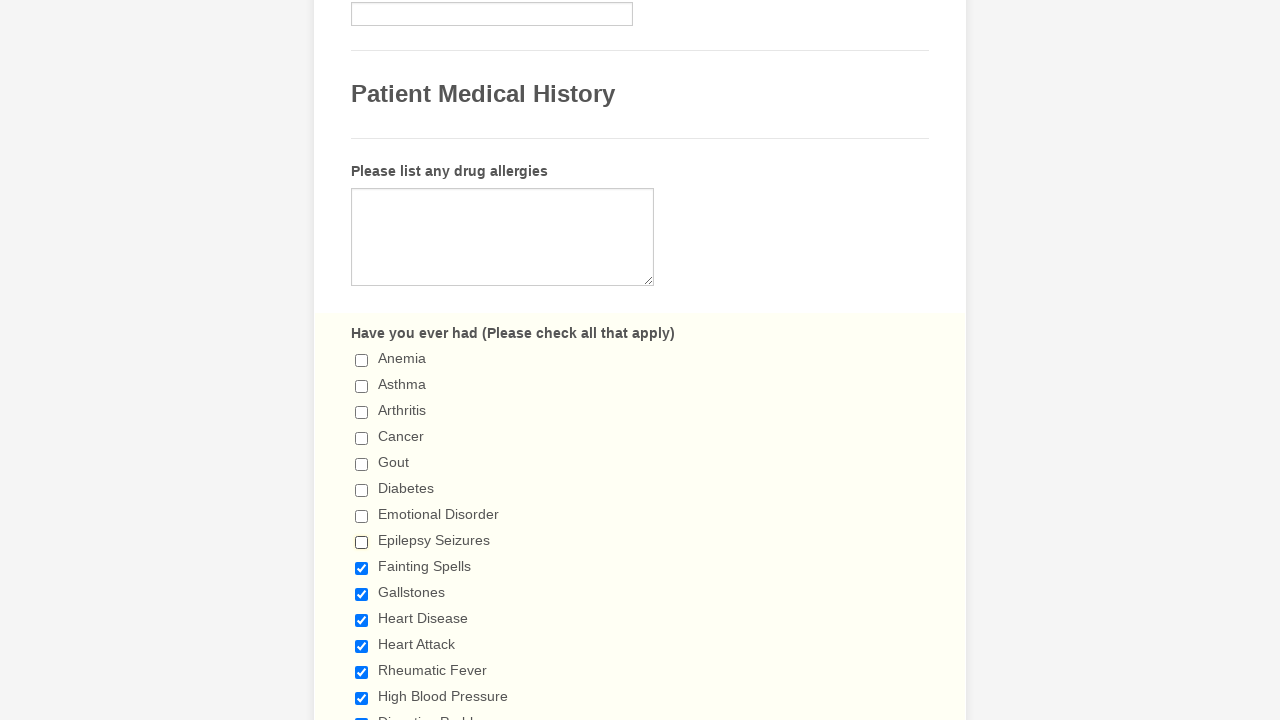

Unchecked checkbox 9 of 29 at (362, 568) on div.form-input-wide input[type='checkbox'] >> nth=8
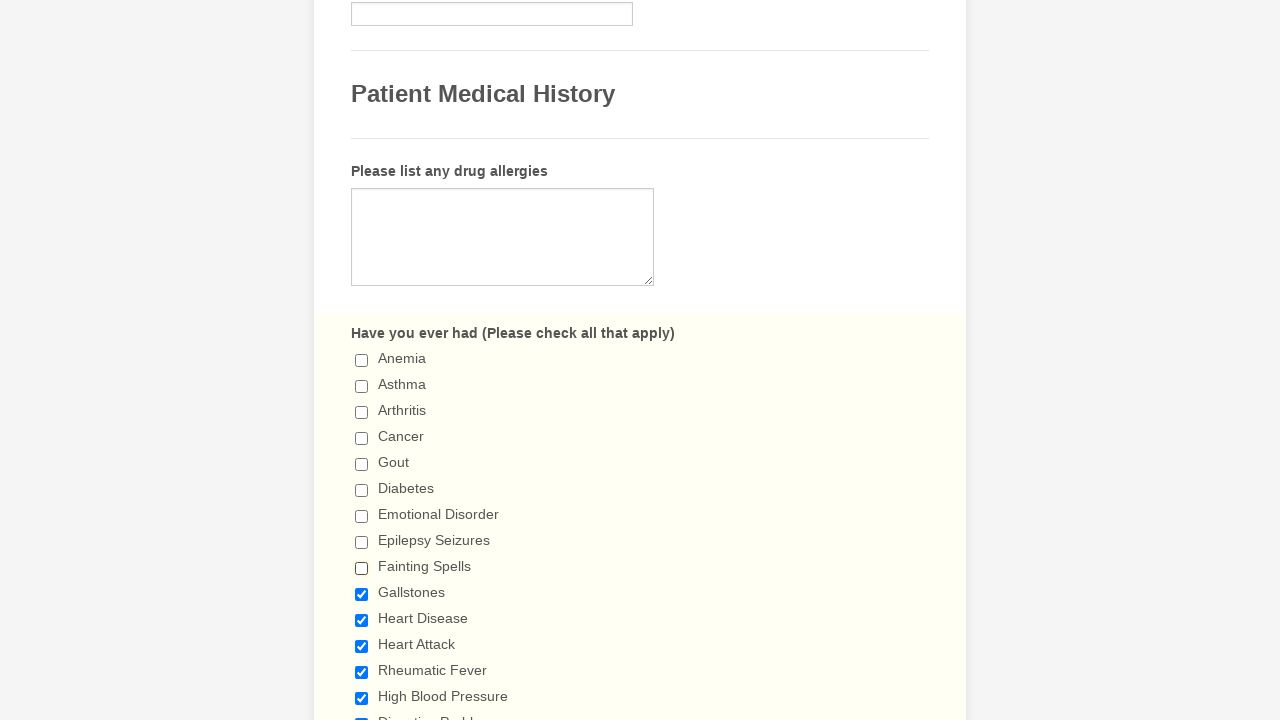

Unchecked checkbox 10 of 29 at (362, 594) on div.form-input-wide input[type='checkbox'] >> nth=9
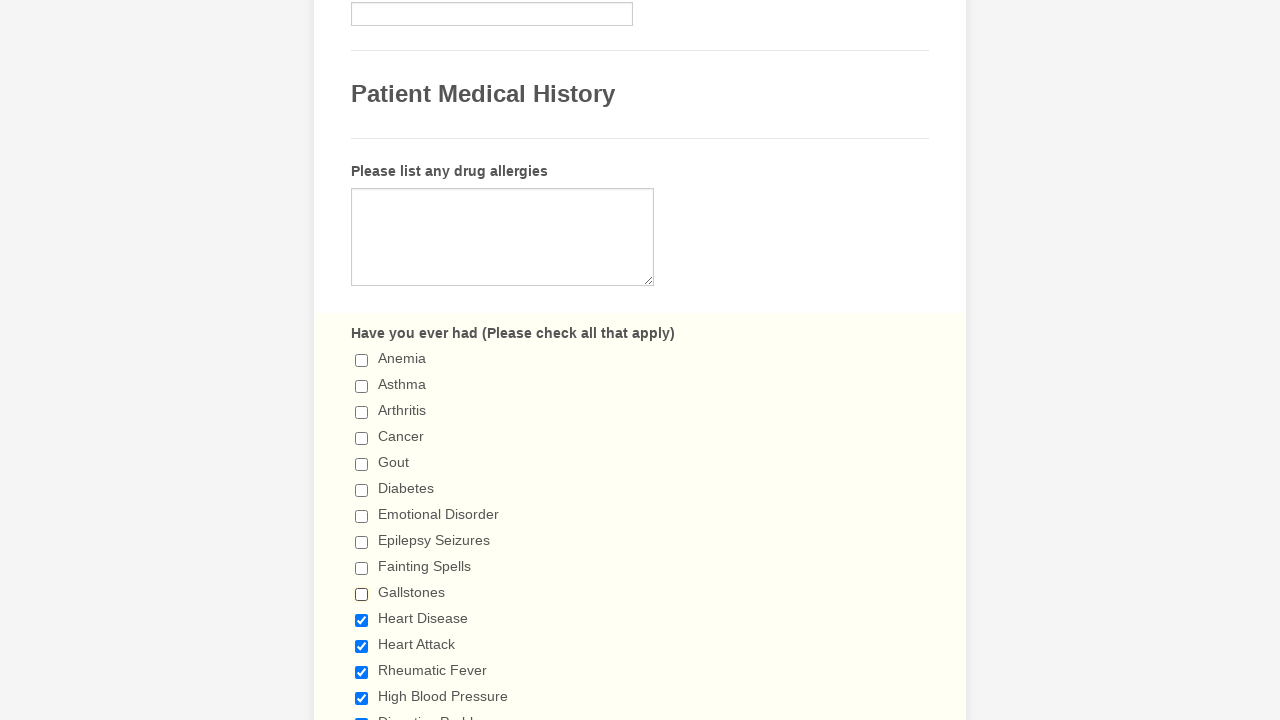

Unchecked checkbox 11 of 29 at (362, 620) on div.form-input-wide input[type='checkbox'] >> nth=10
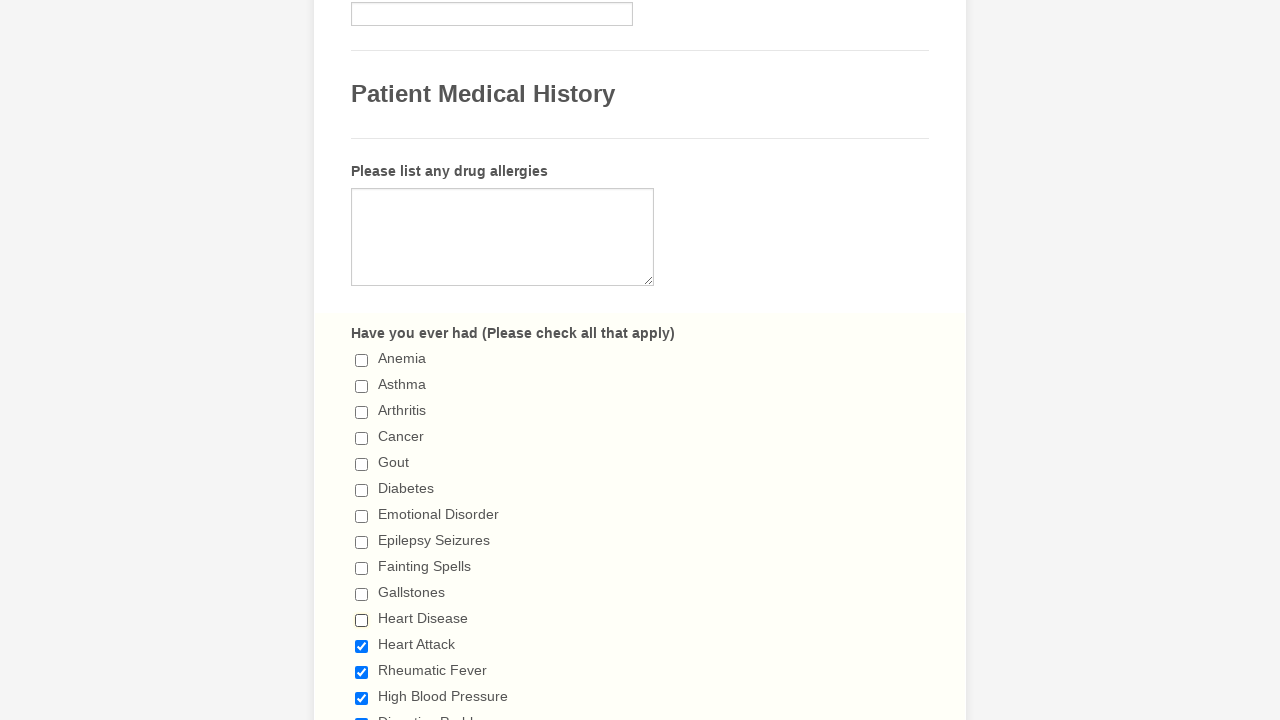

Unchecked checkbox 12 of 29 at (362, 646) on div.form-input-wide input[type='checkbox'] >> nth=11
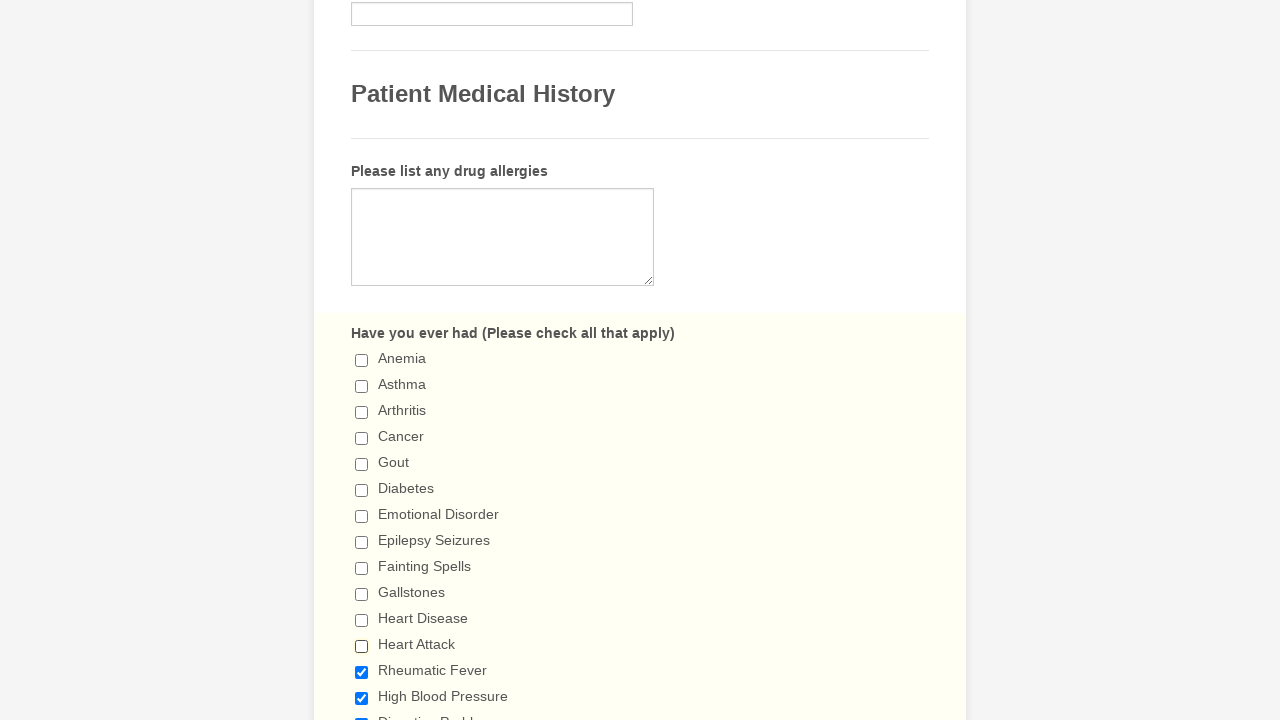

Unchecked checkbox 13 of 29 at (362, 672) on div.form-input-wide input[type='checkbox'] >> nth=12
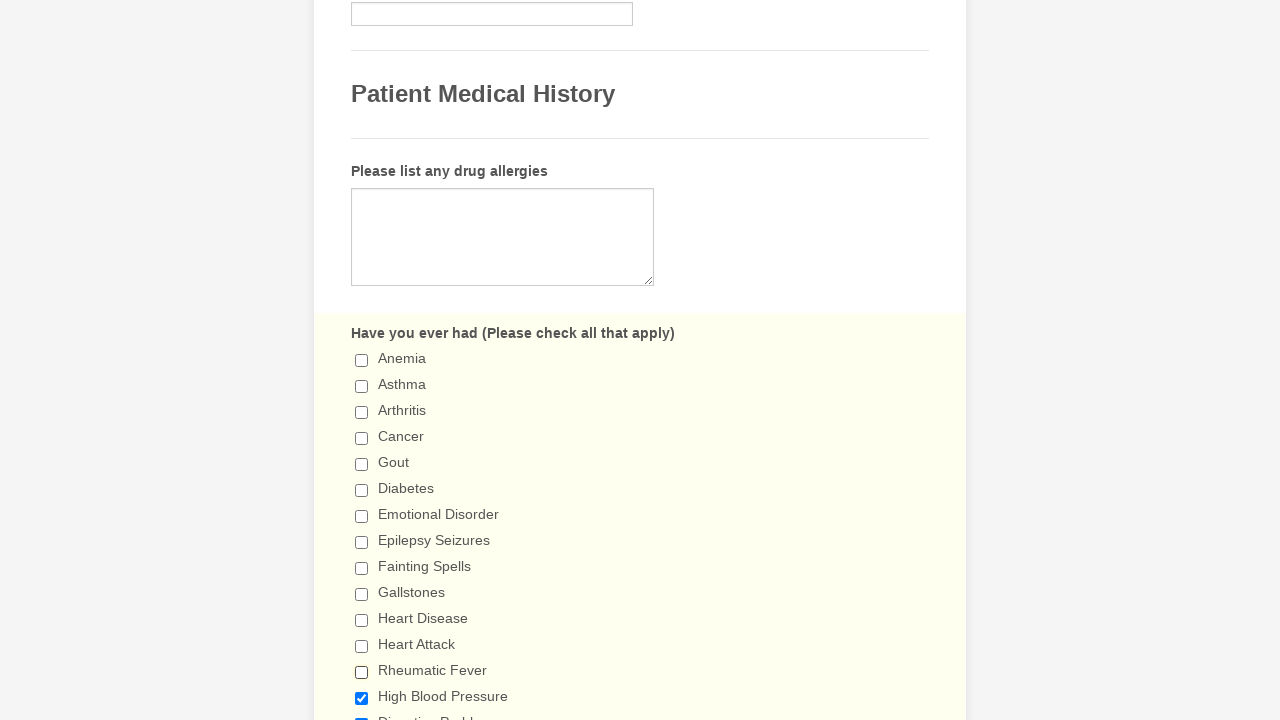

Unchecked checkbox 14 of 29 at (362, 698) on div.form-input-wide input[type='checkbox'] >> nth=13
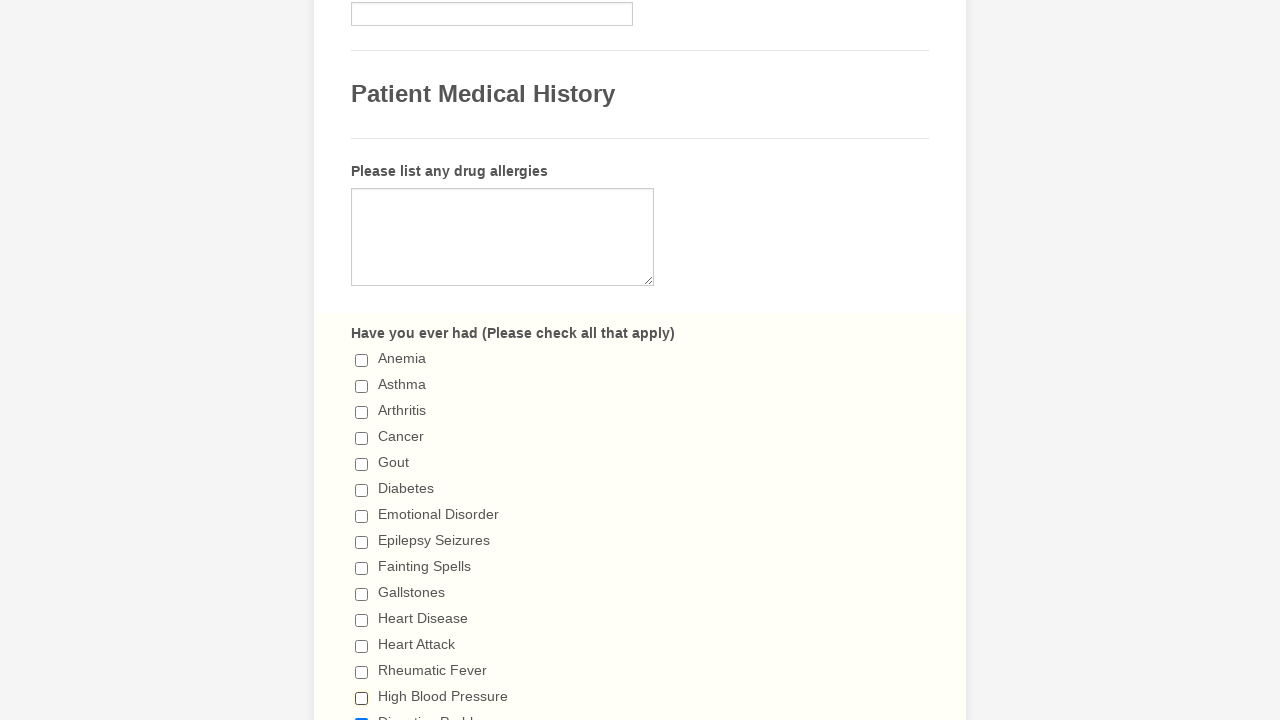

Unchecked checkbox 15 of 29 at (362, 714) on div.form-input-wide input[type='checkbox'] >> nth=14
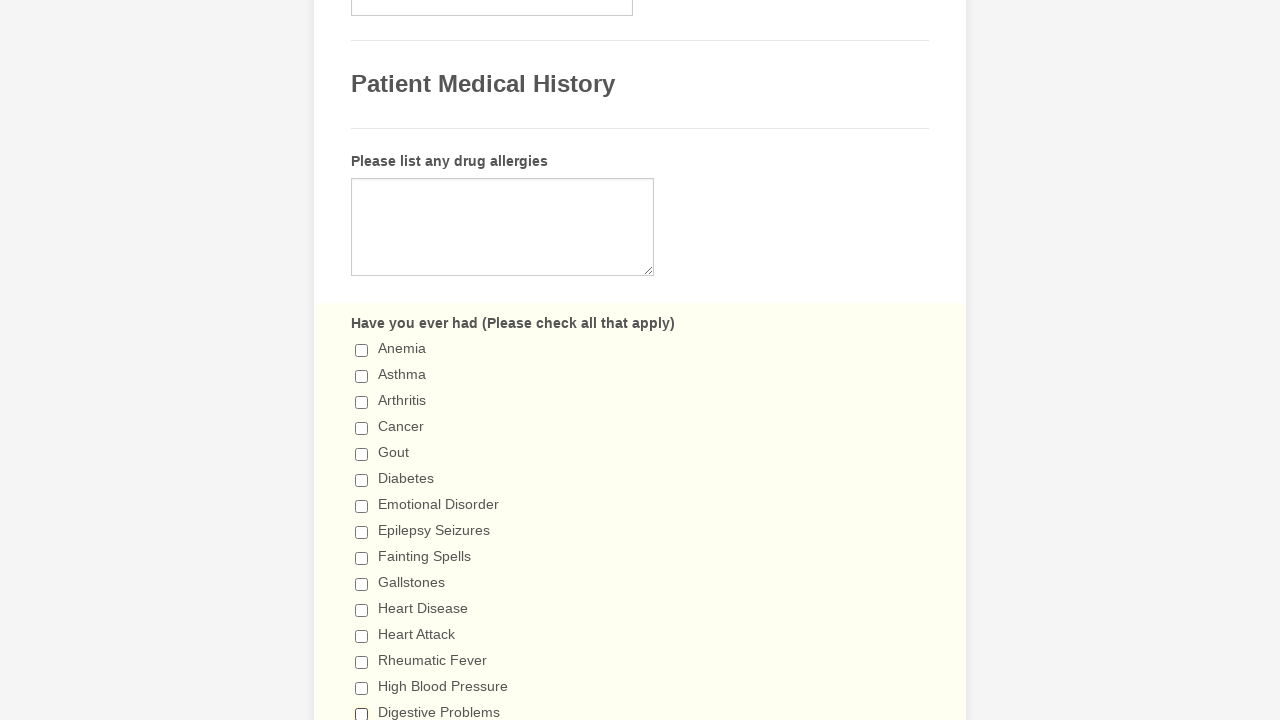

Unchecked checkbox 16 of 29 at (362, 360) on div.form-input-wide input[type='checkbox'] >> nth=15
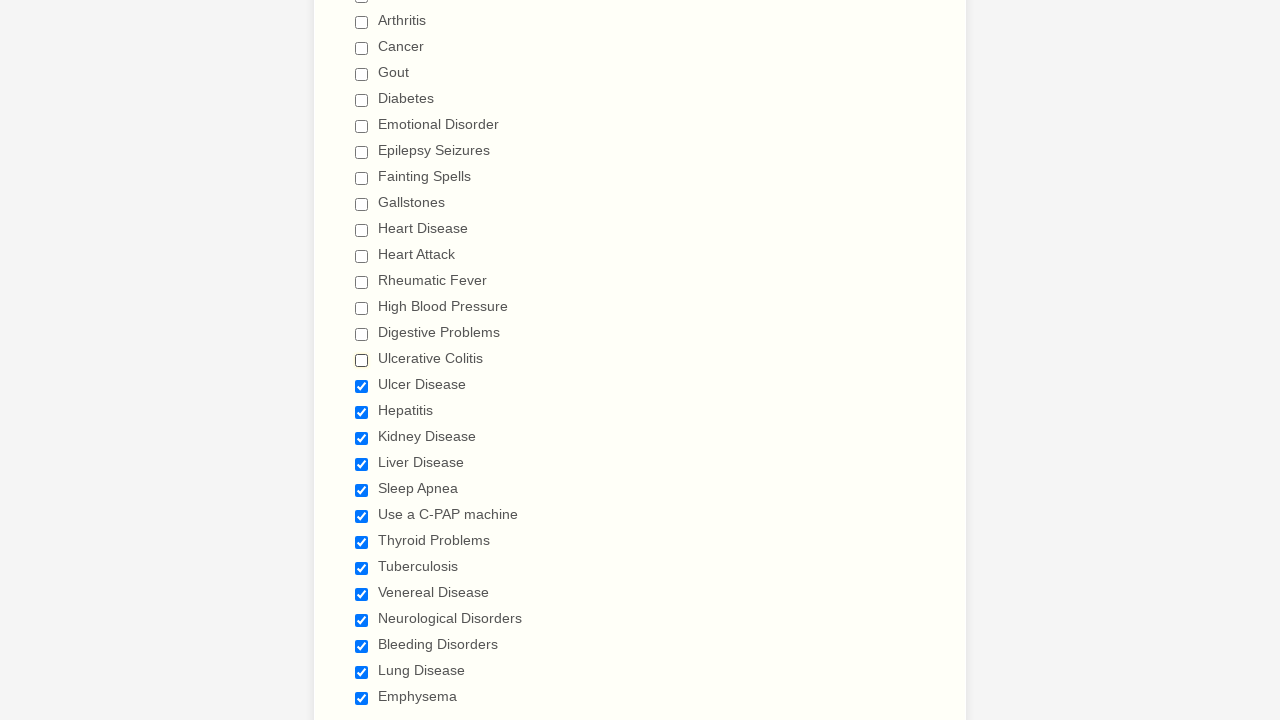

Unchecked checkbox 17 of 29 at (362, 386) on div.form-input-wide input[type='checkbox'] >> nth=16
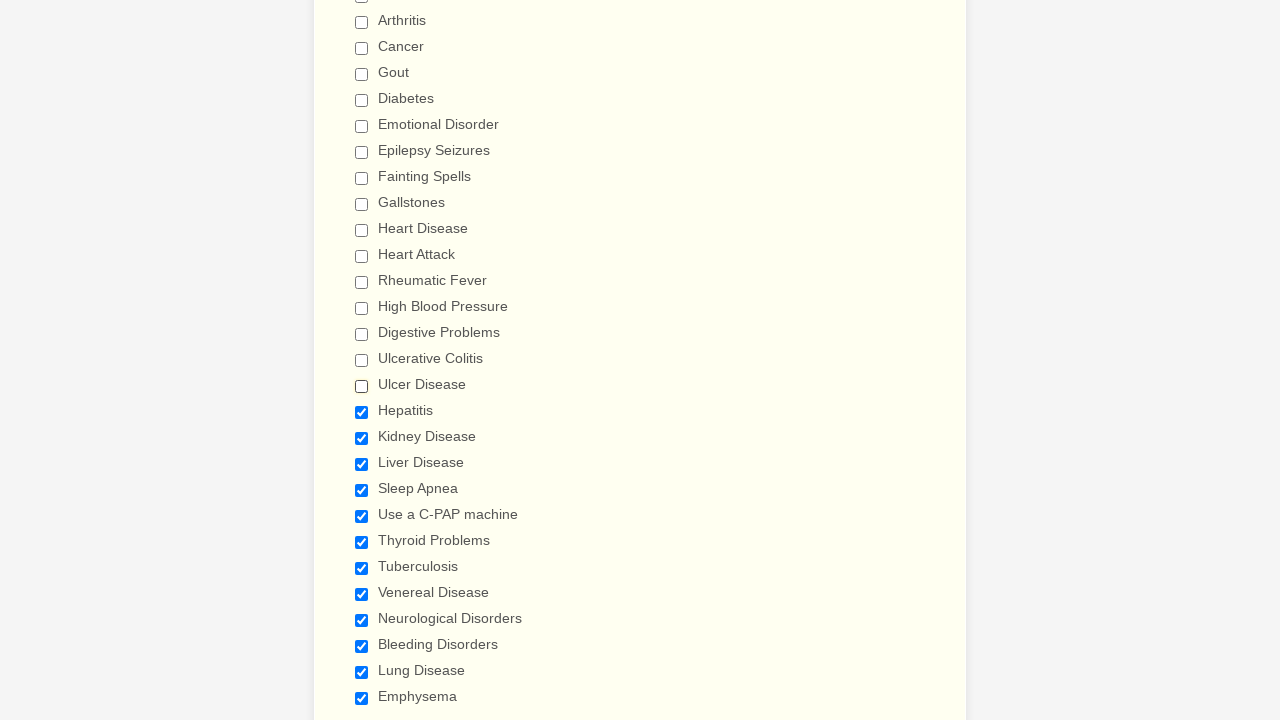

Unchecked checkbox 18 of 29 at (362, 412) on div.form-input-wide input[type='checkbox'] >> nth=17
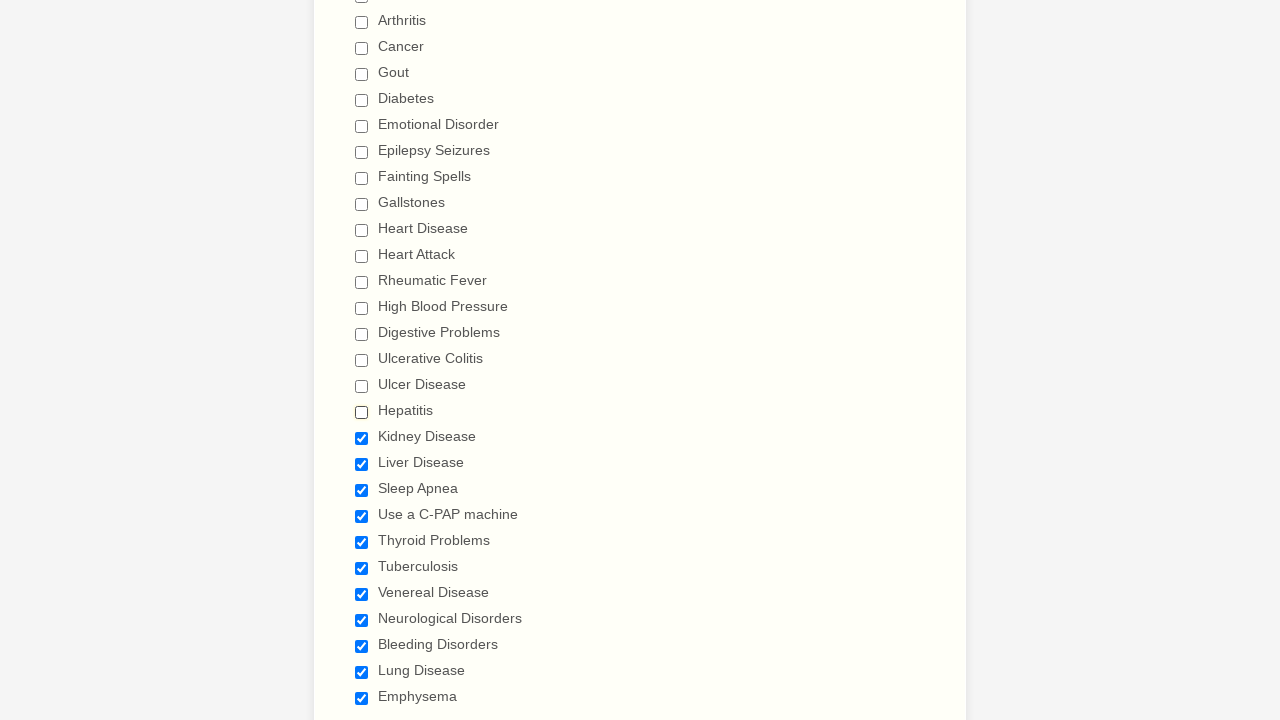

Unchecked checkbox 19 of 29 at (362, 438) on div.form-input-wide input[type='checkbox'] >> nth=18
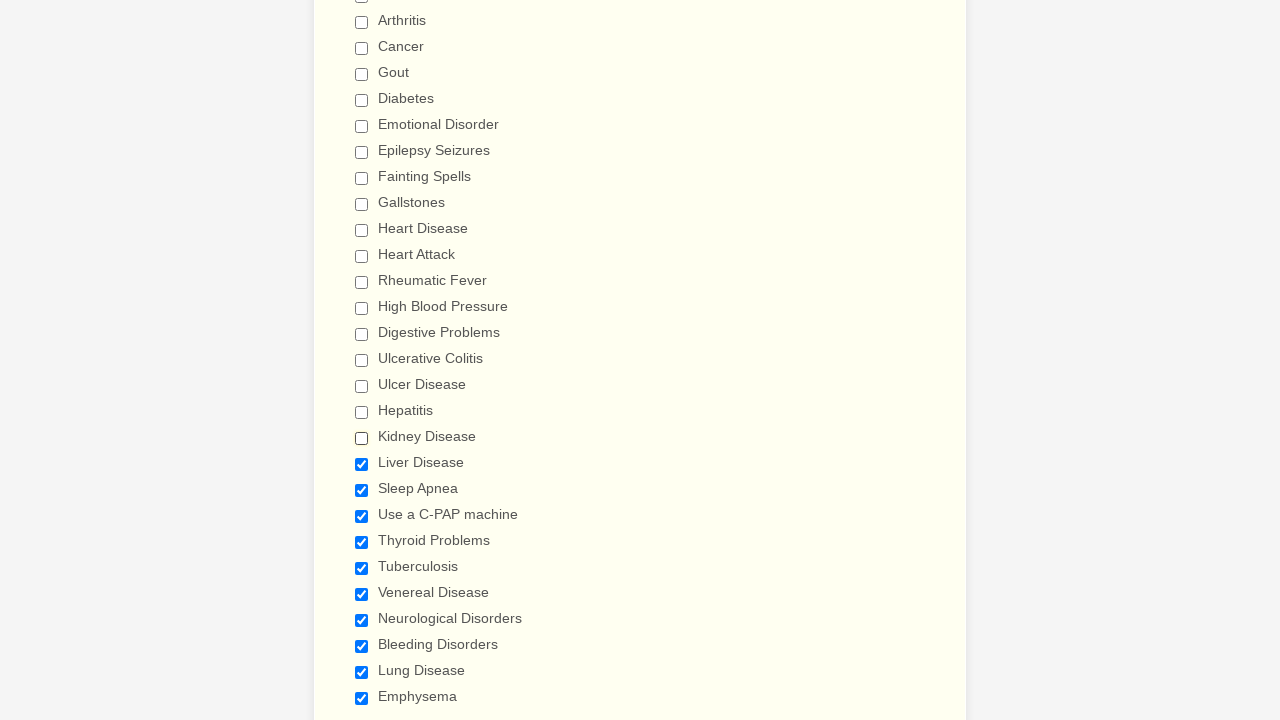

Unchecked checkbox 20 of 29 at (362, 464) on div.form-input-wide input[type='checkbox'] >> nth=19
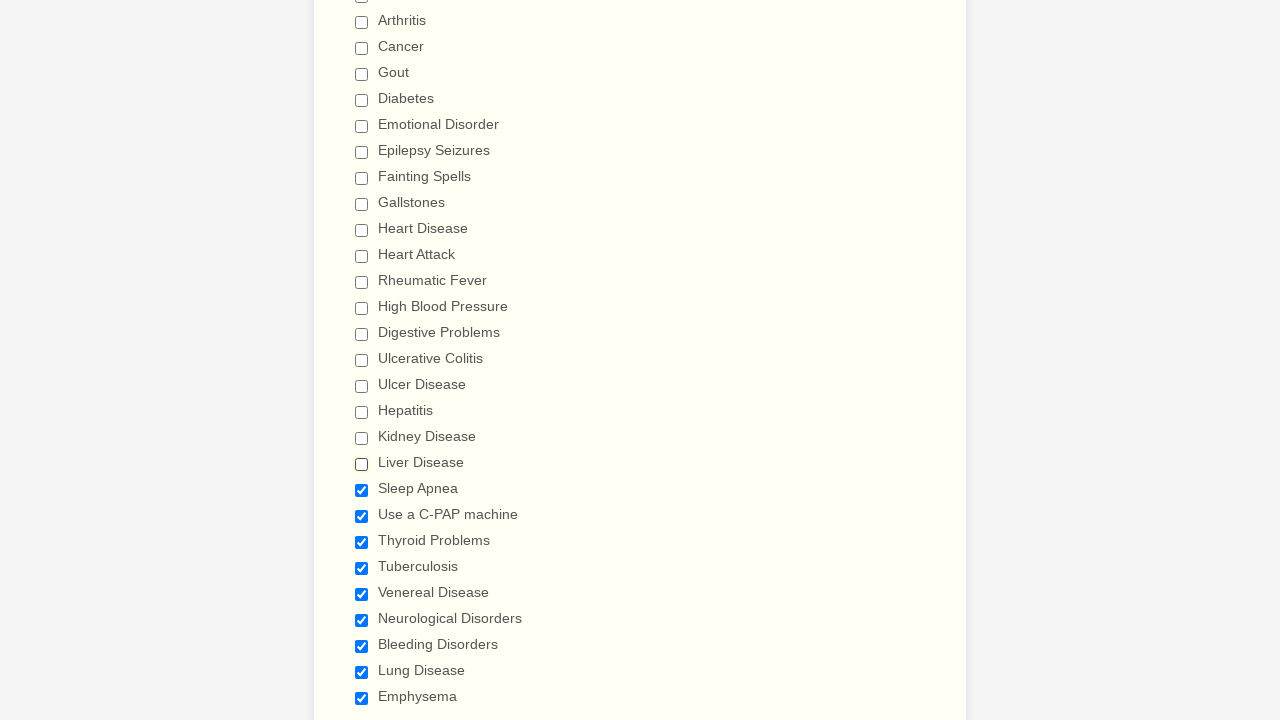

Unchecked checkbox 21 of 29 at (362, 490) on div.form-input-wide input[type='checkbox'] >> nth=20
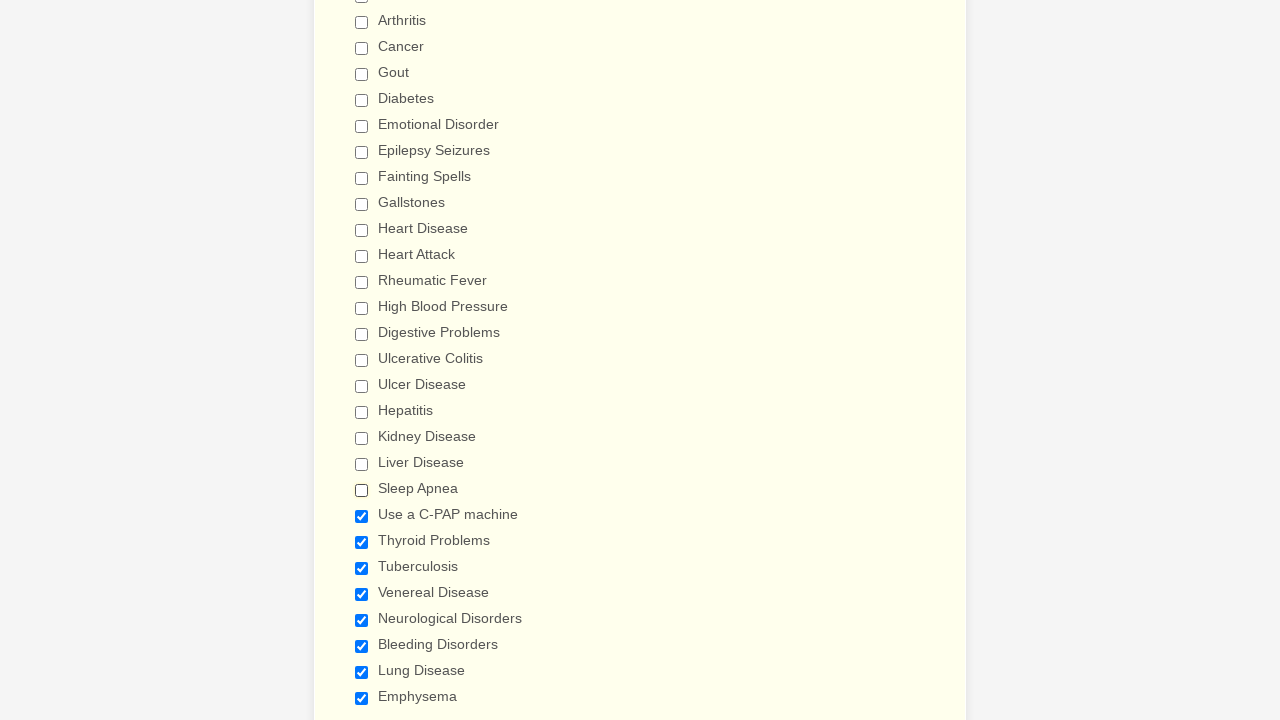

Unchecked checkbox 22 of 29 at (362, 516) on div.form-input-wide input[type='checkbox'] >> nth=21
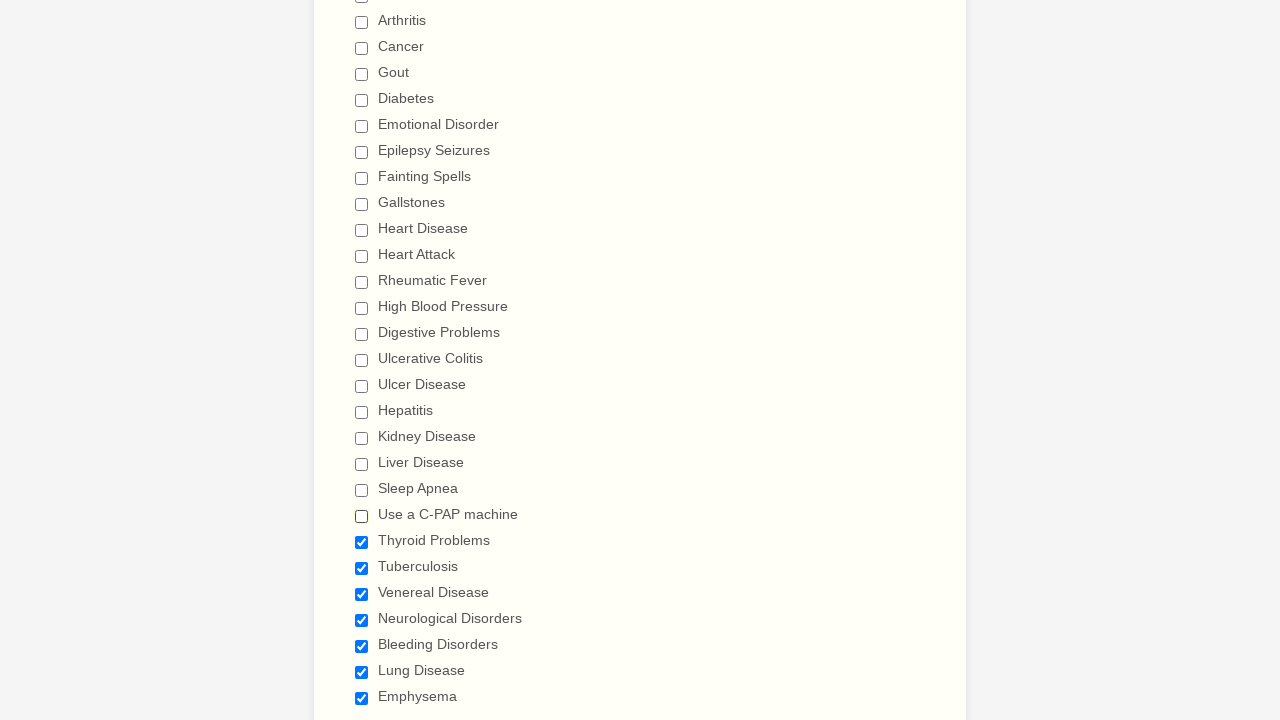

Unchecked checkbox 23 of 29 at (362, 542) on div.form-input-wide input[type='checkbox'] >> nth=22
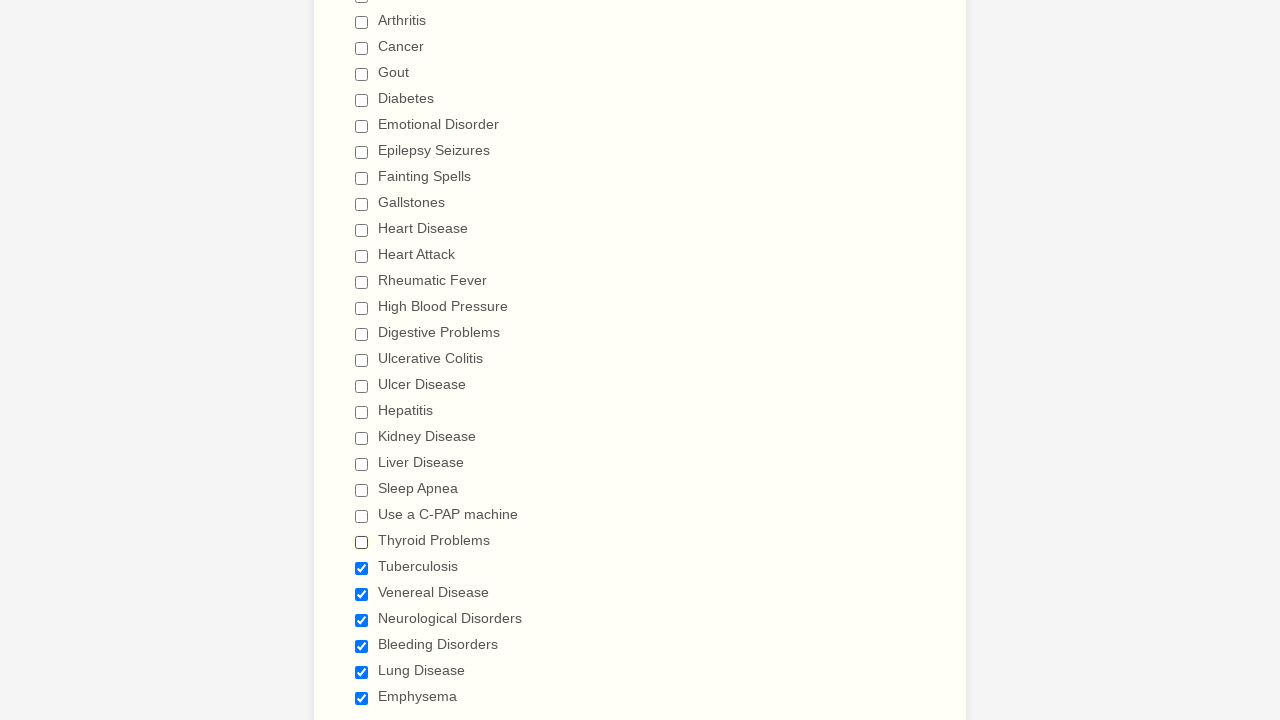

Unchecked checkbox 24 of 29 at (362, 568) on div.form-input-wide input[type='checkbox'] >> nth=23
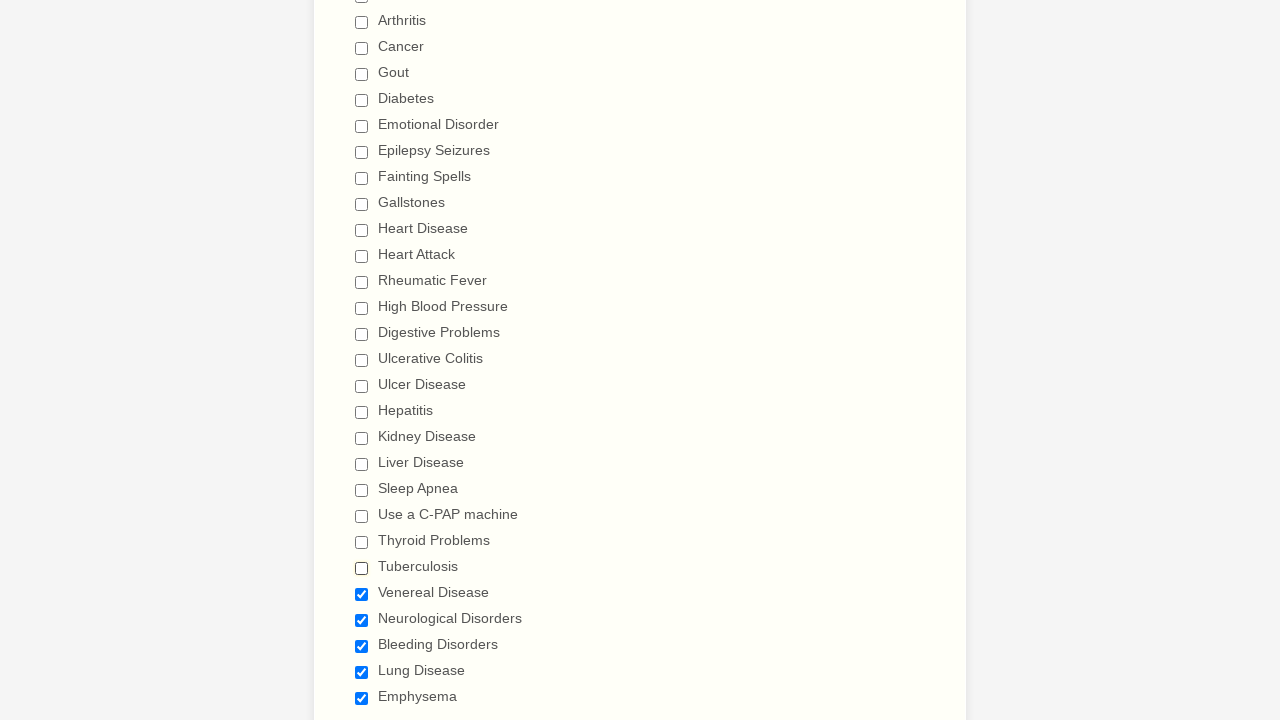

Unchecked checkbox 25 of 29 at (362, 594) on div.form-input-wide input[type='checkbox'] >> nth=24
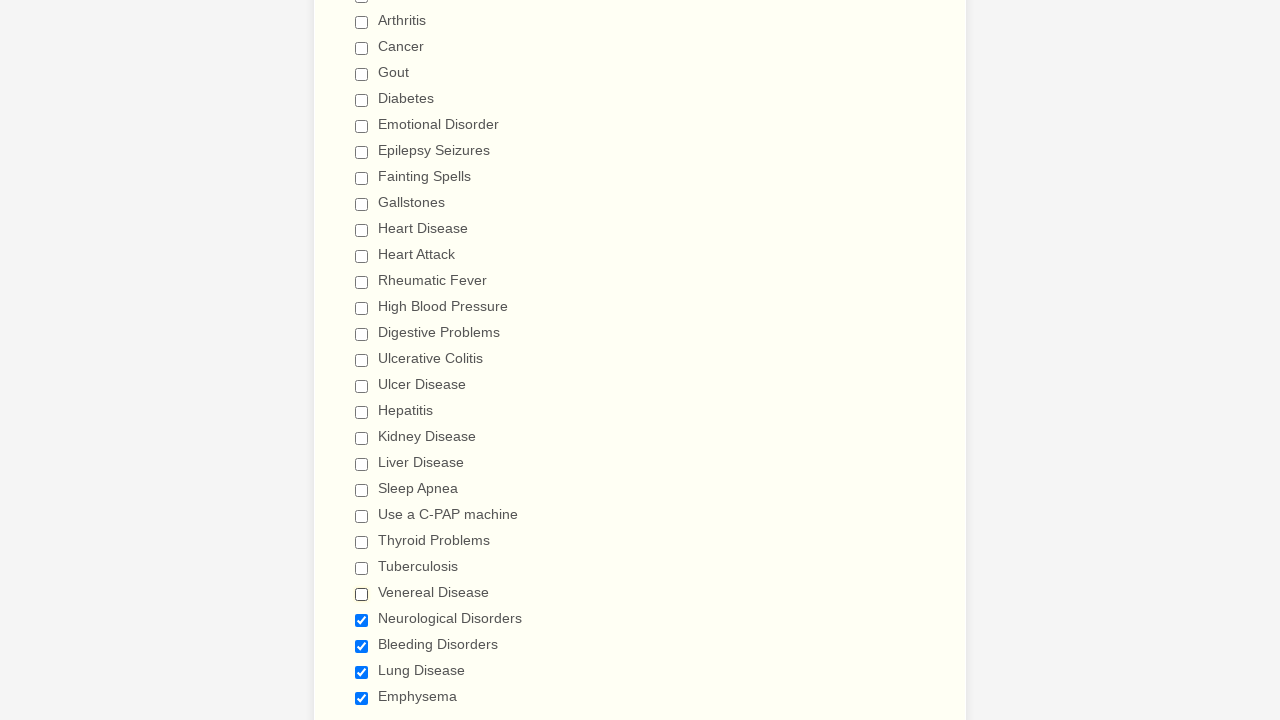

Unchecked checkbox 26 of 29 at (362, 620) on div.form-input-wide input[type='checkbox'] >> nth=25
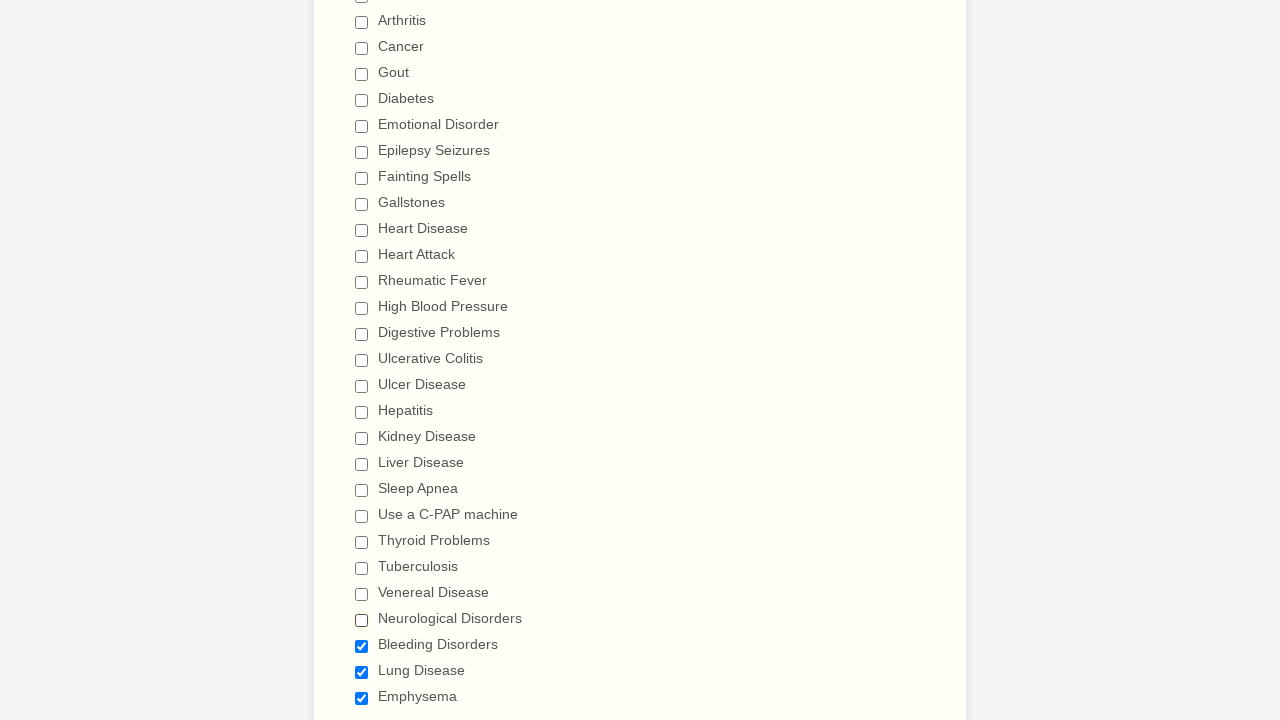

Unchecked checkbox 27 of 29 at (362, 646) on div.form-input-wide input[type='checkbox'] >> nth=26
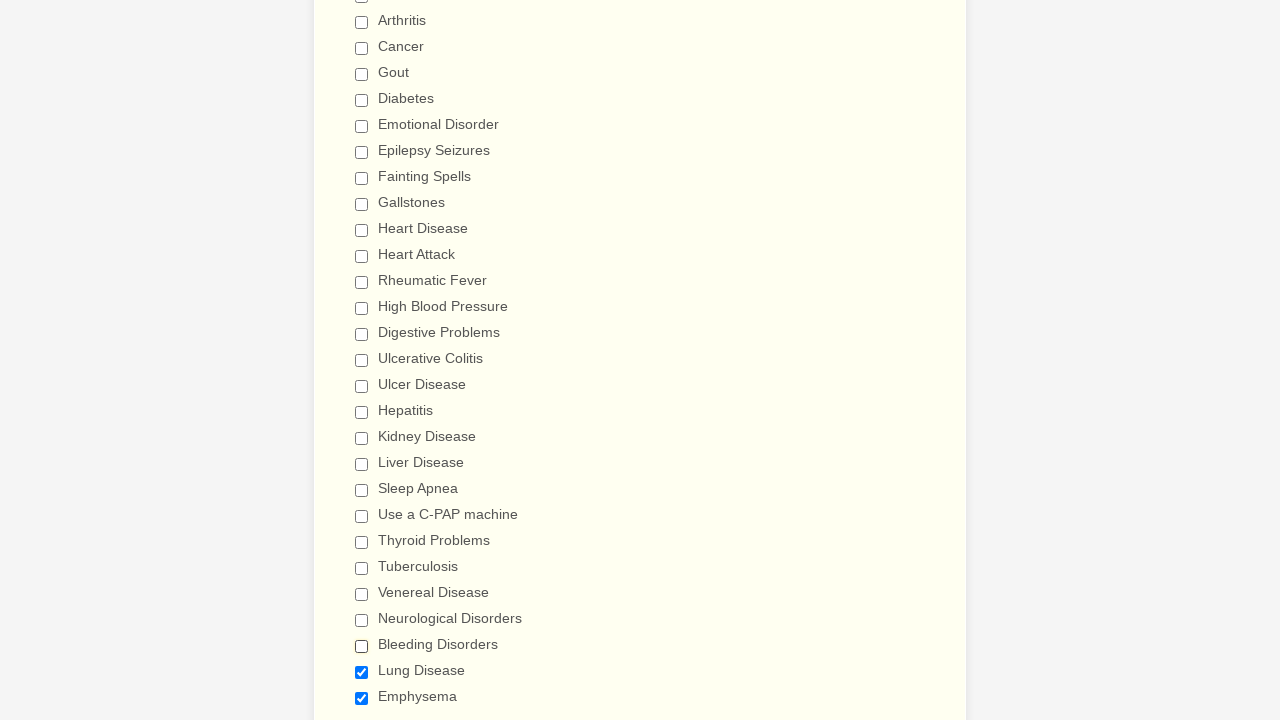

Unchecked checkbox 28 of 29 at (362, 672) on div.form-input-wide input[type='checkbox'] >> nth=27
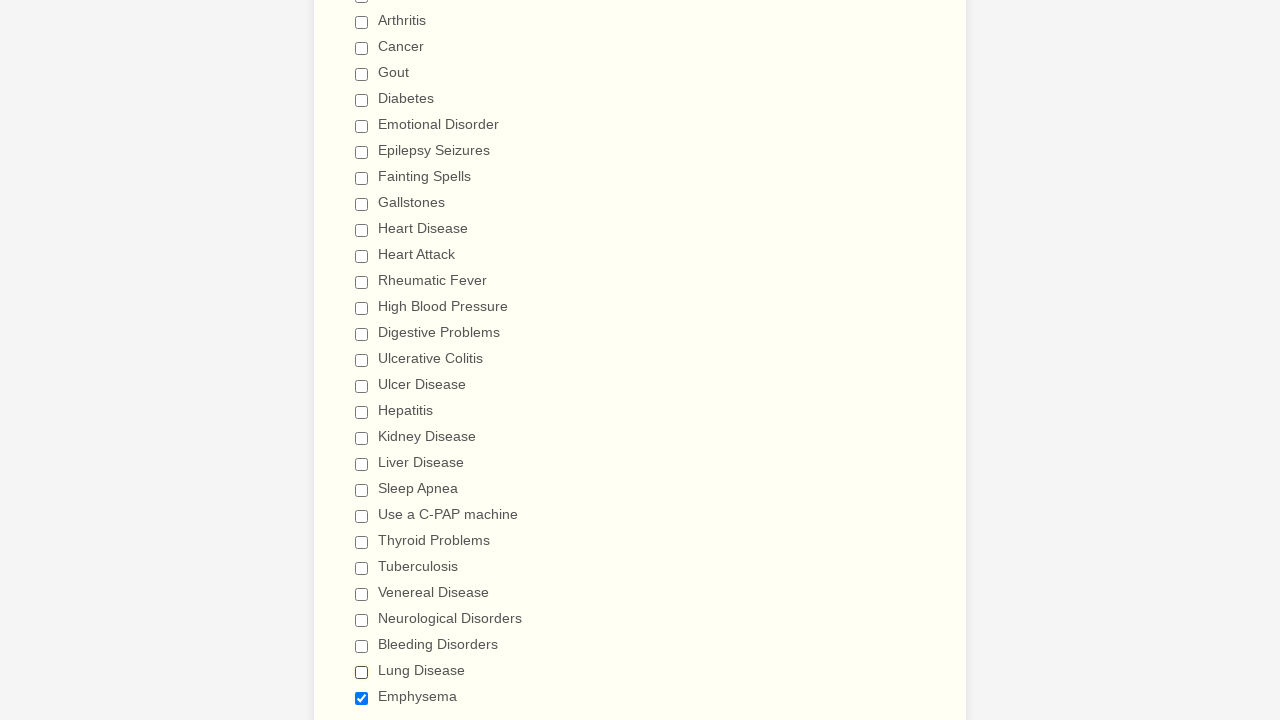

Unchecked checkbox 29 of 29 at (362, 698) on div.form-input-wide input[type='checkbox'] >> nth=28
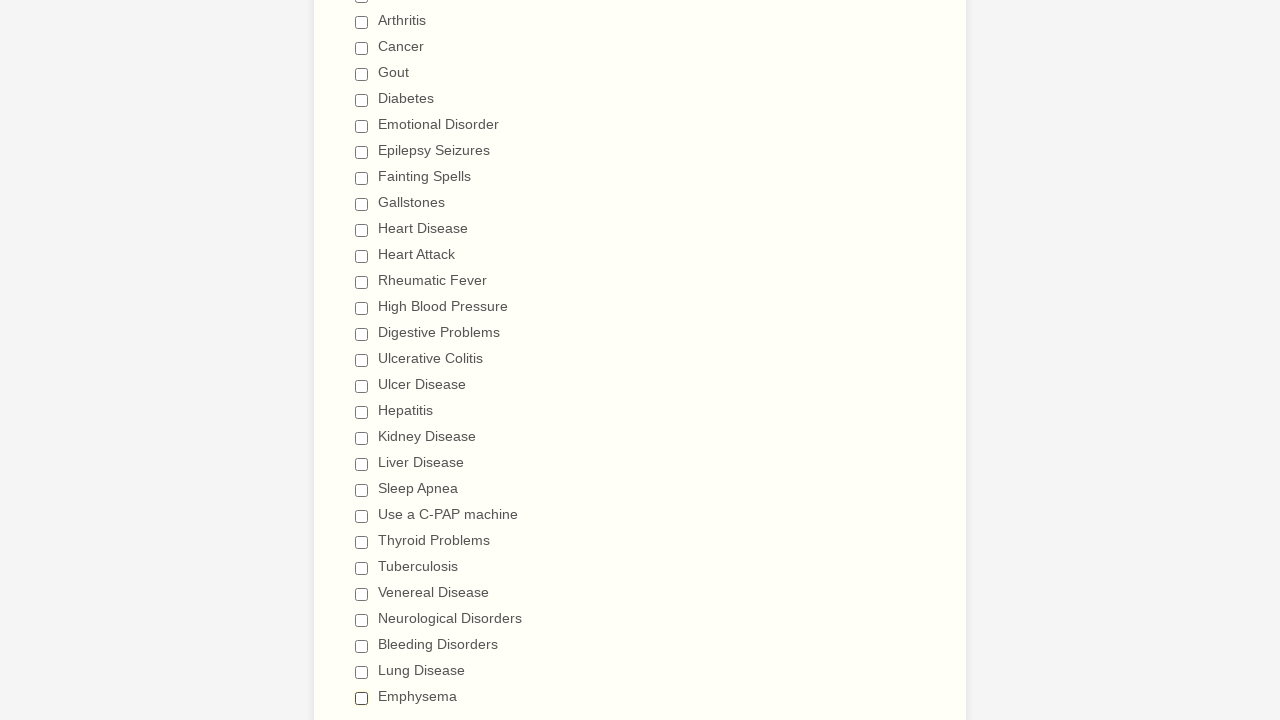

Waited 1 second after unchecking all checkboxes
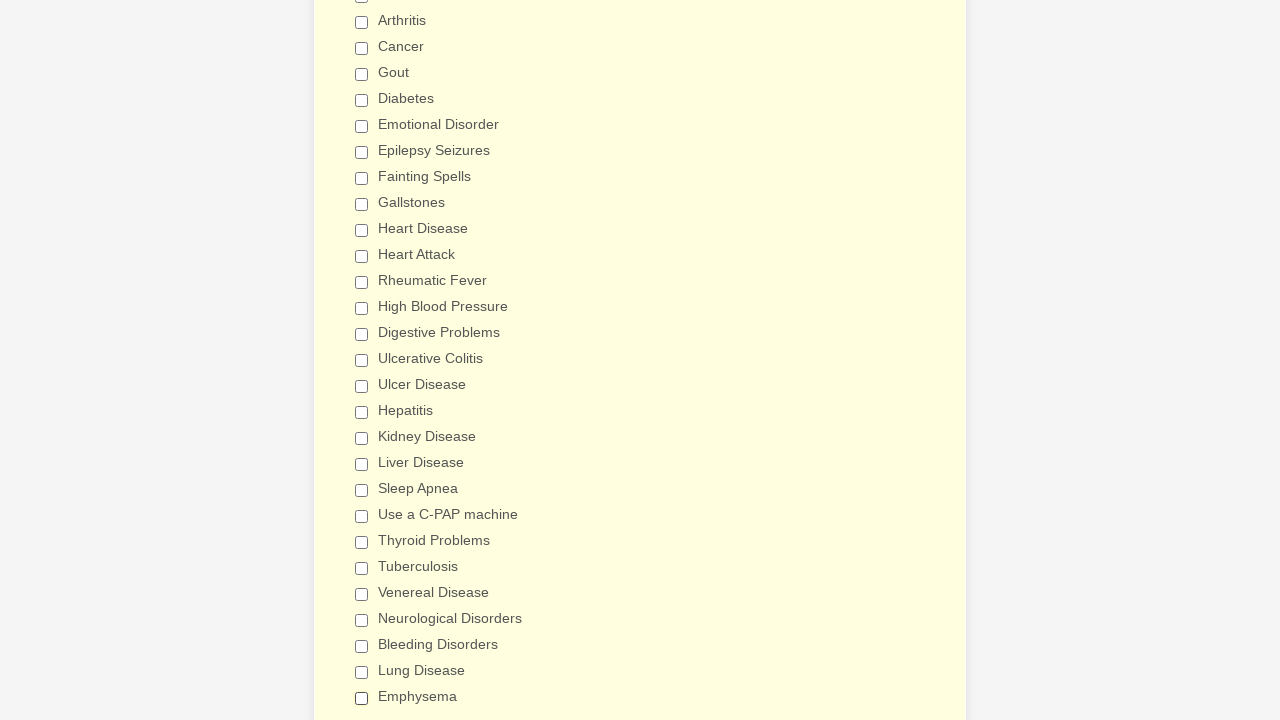

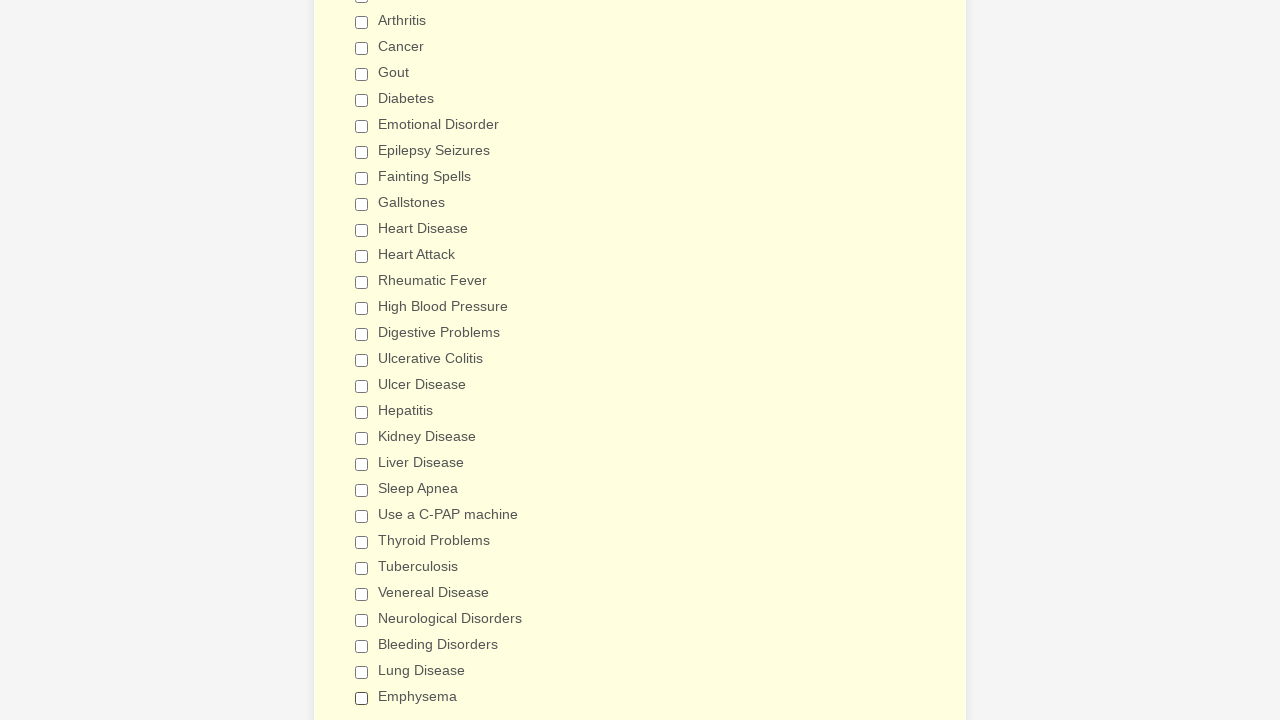